Verifies product names, prices, and buttons are displayed and enabled on the socks page

Starting URL: https://www.glendale.com

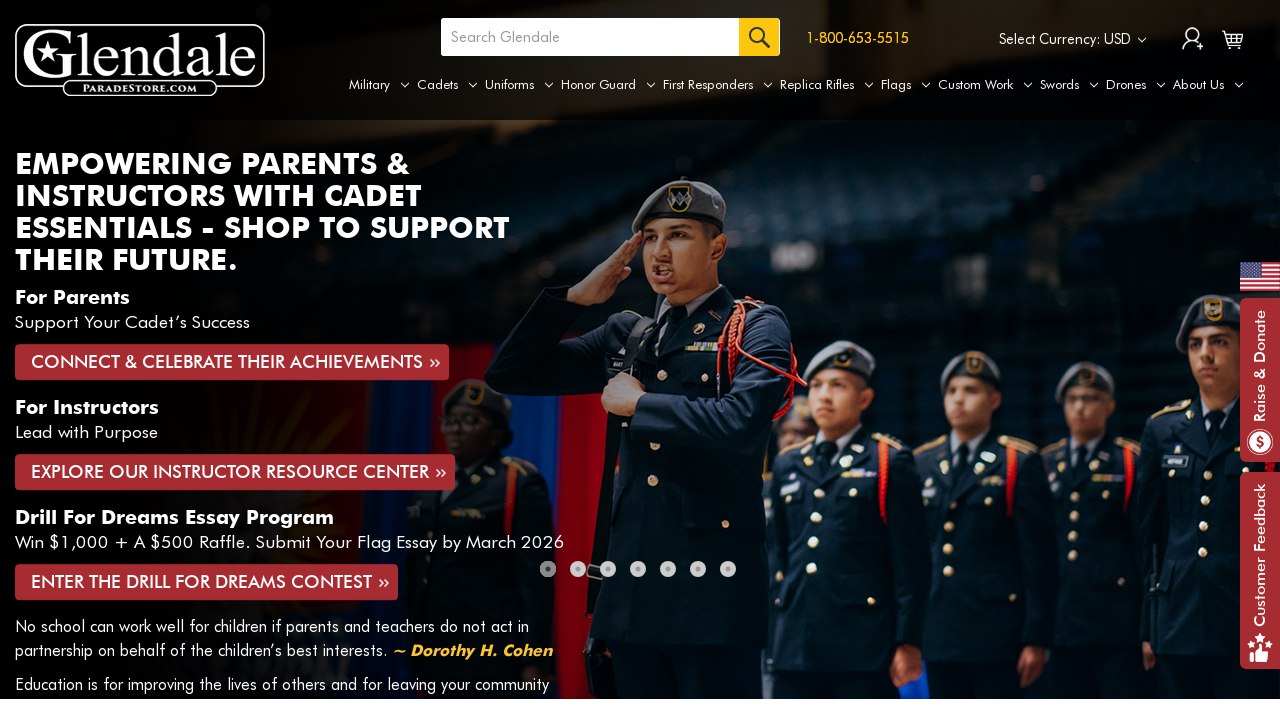

Hovered over Uniforms tab to reveal submenu at (519, 85) on a[aria-label='Uniforms']
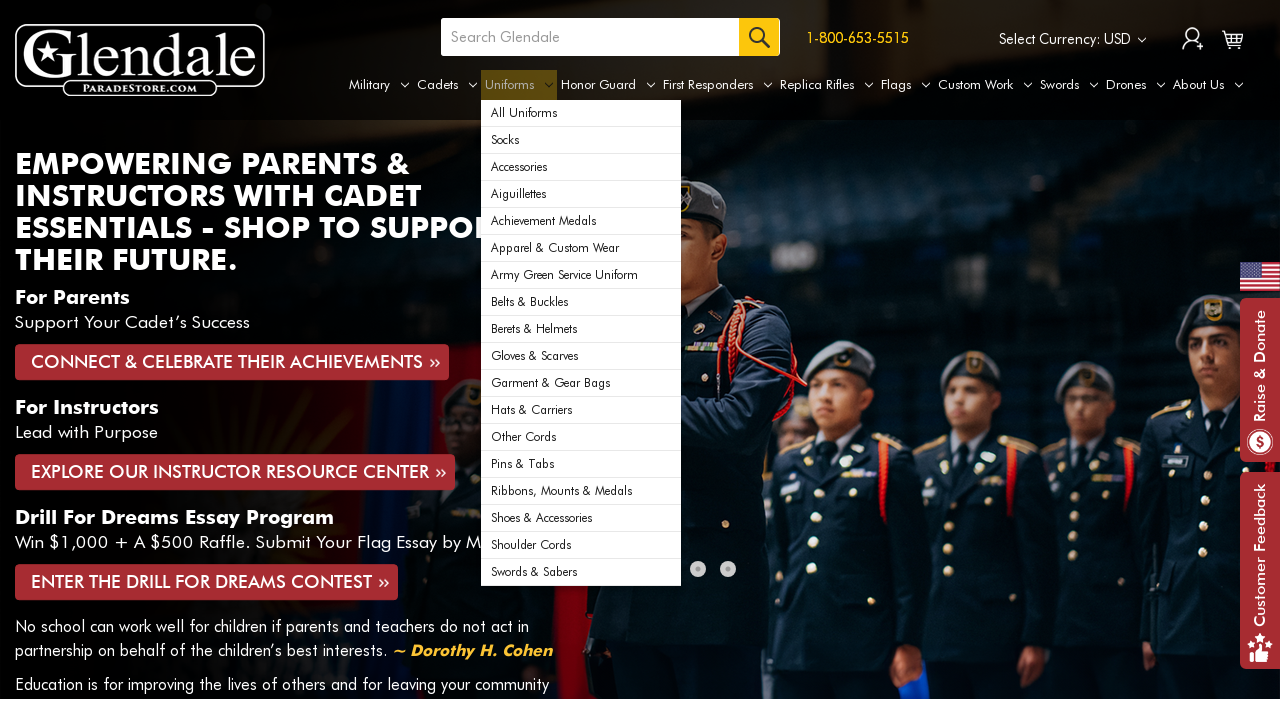

Clicked on Socks link in Uniforms submenu at (581, 140) on div#navPages-29 ul.navPage-subMenu-list li:nth-child(2) a
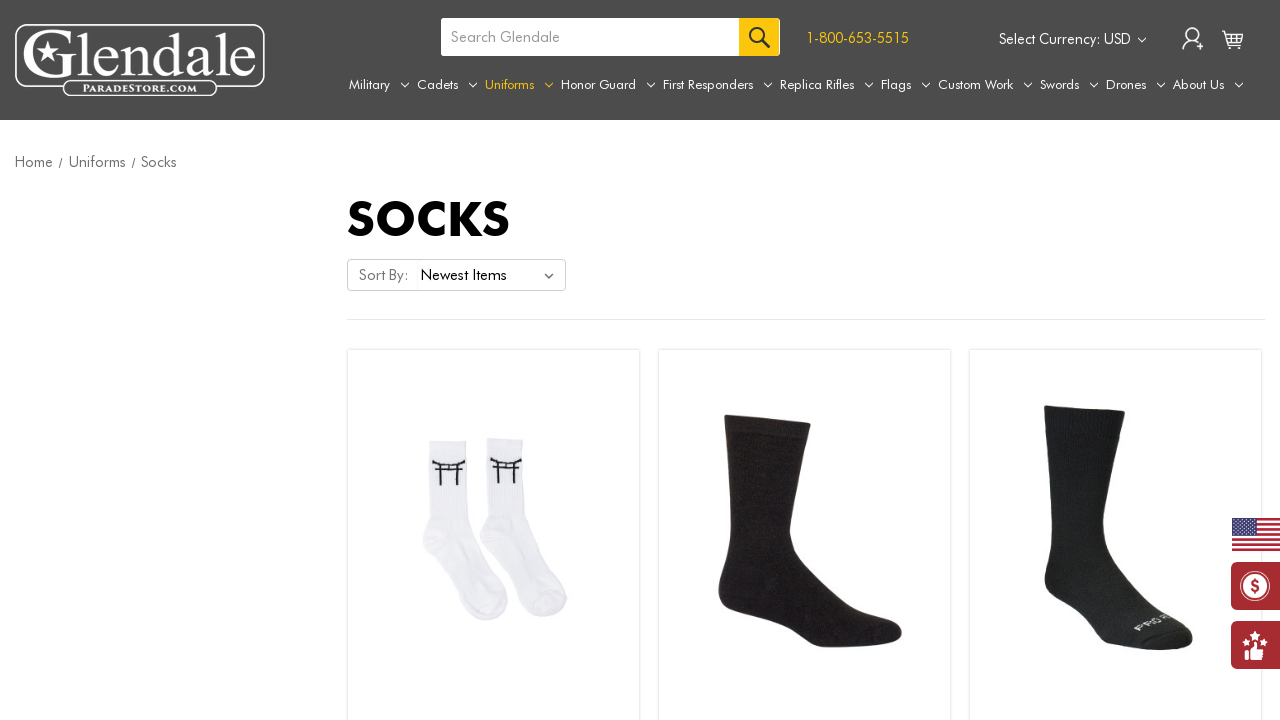

Waited for products to load on socks page
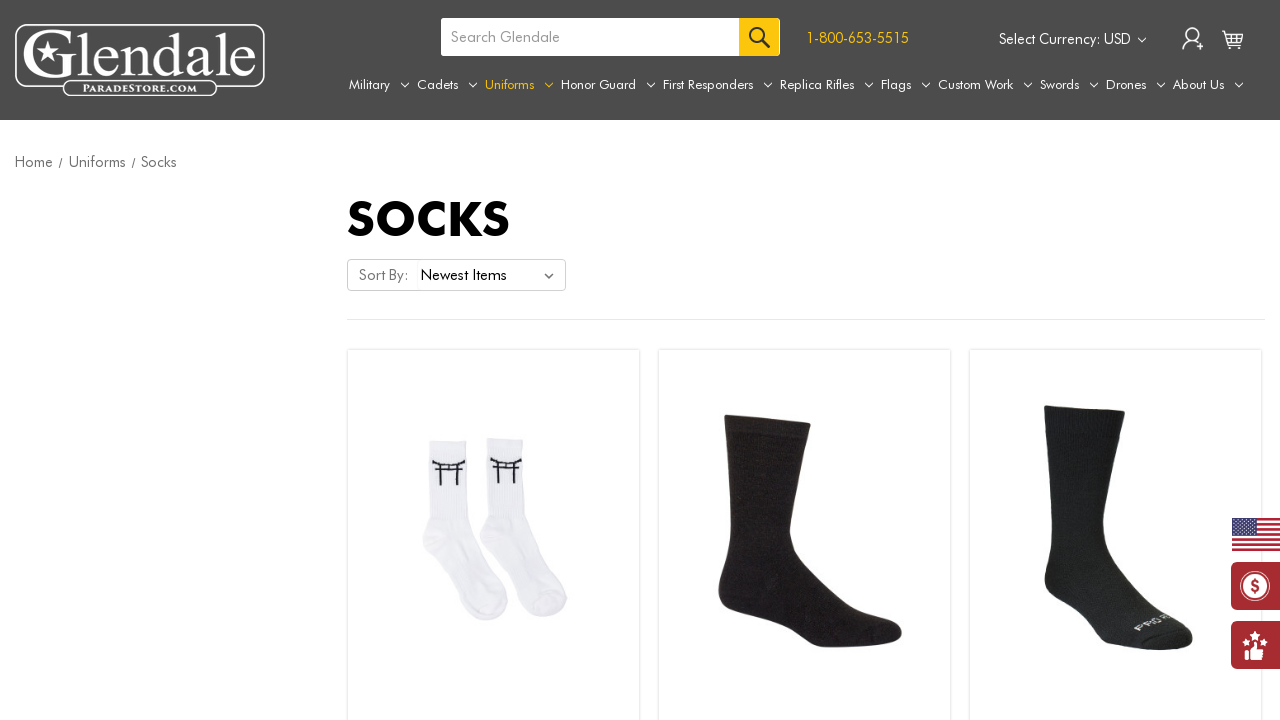

Verified product name 1 is visible
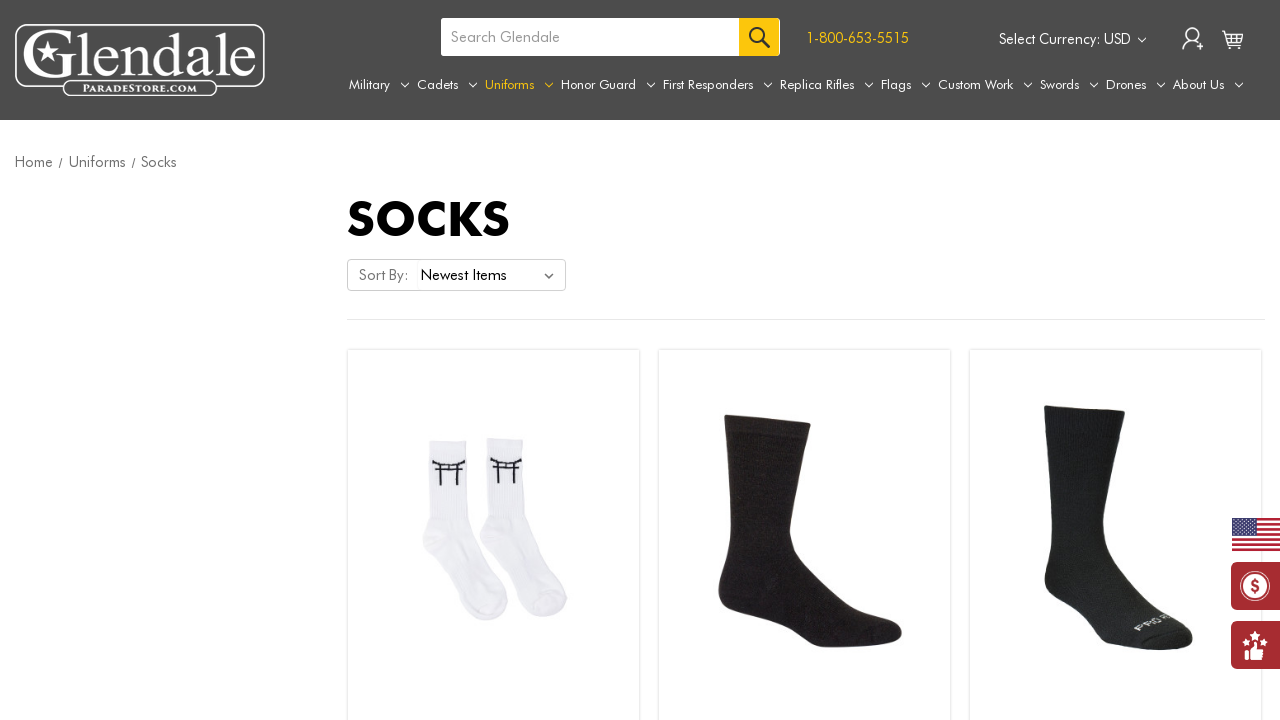

Verified product name 2 is visible
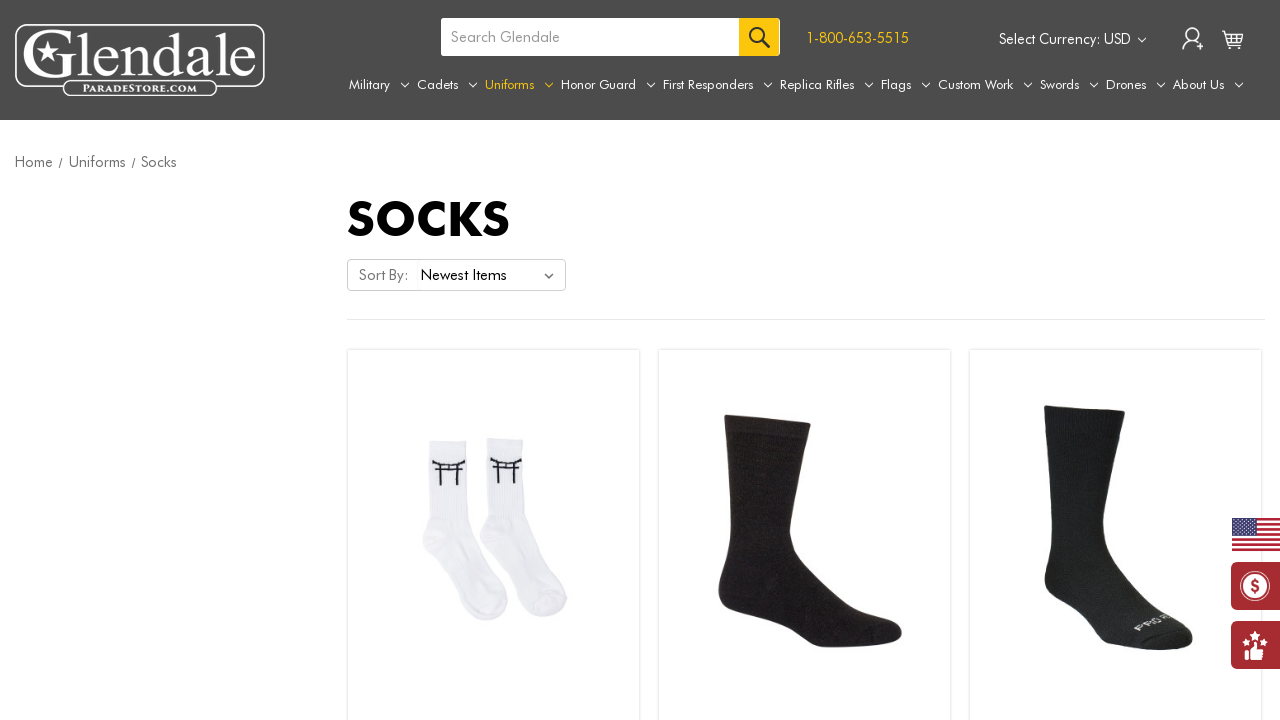

Verified product name 3 is visible
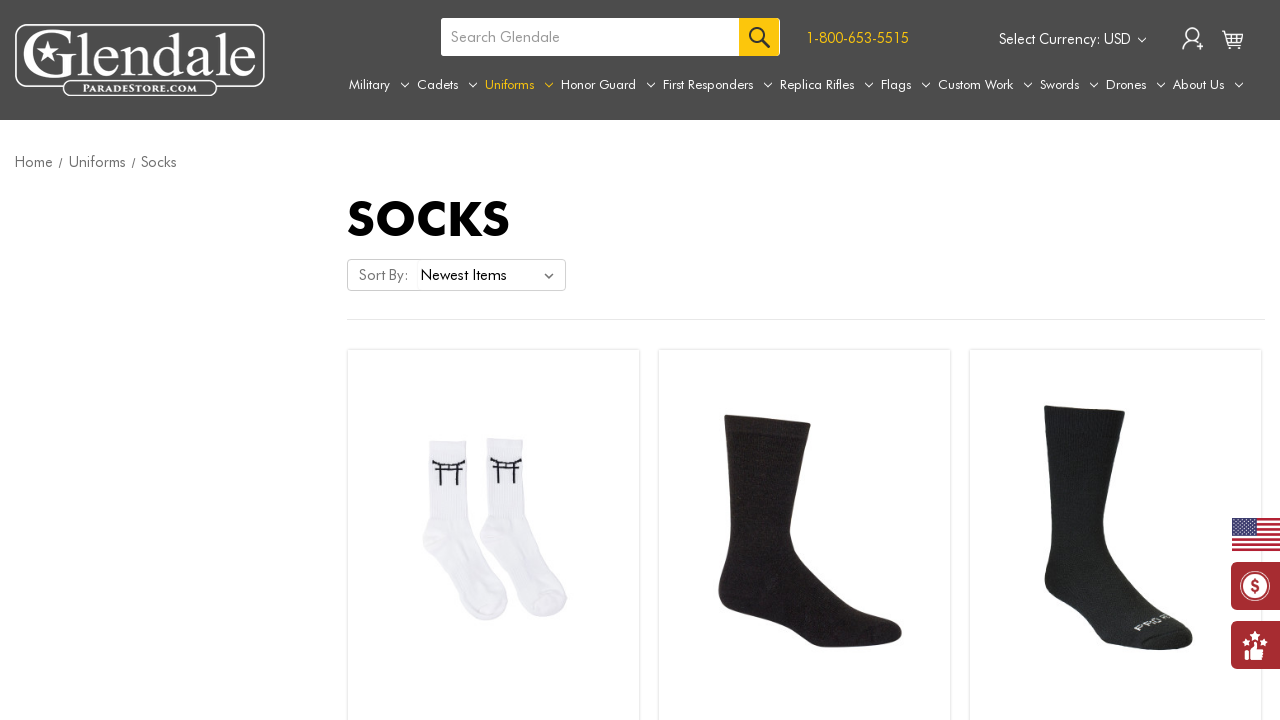

Verified product name 4 is visible
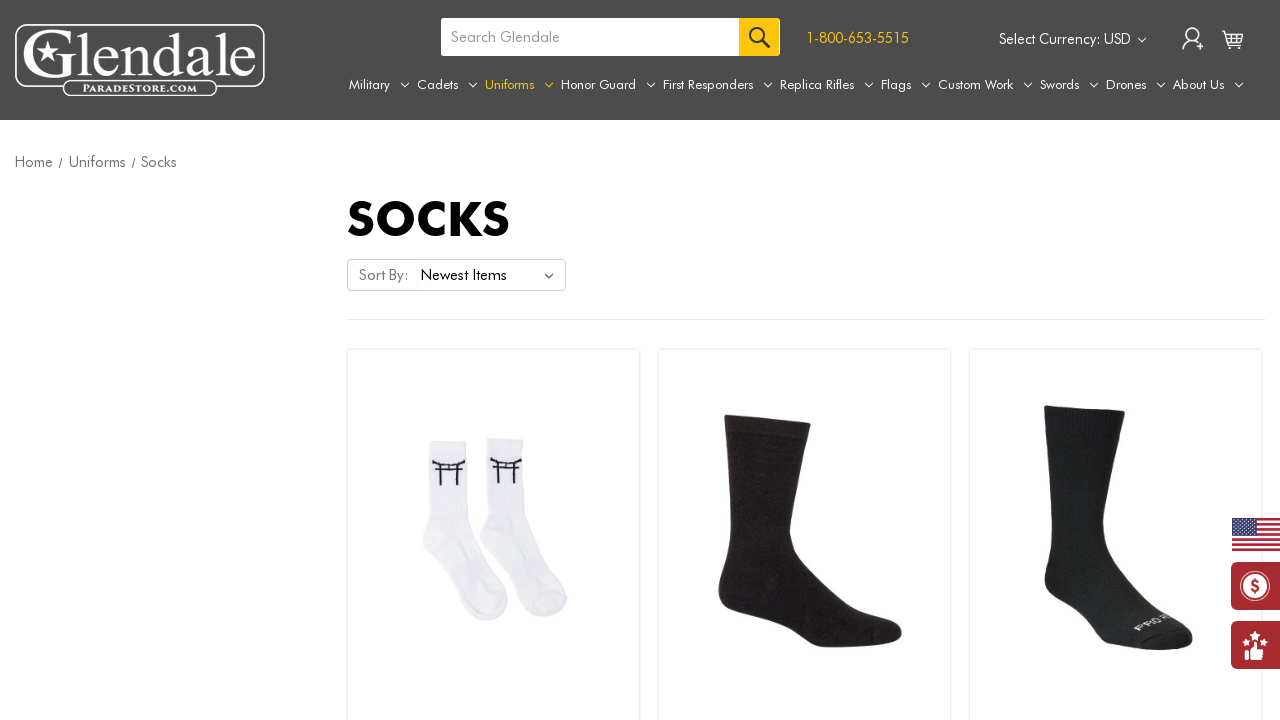

Verified product name 5 is visible
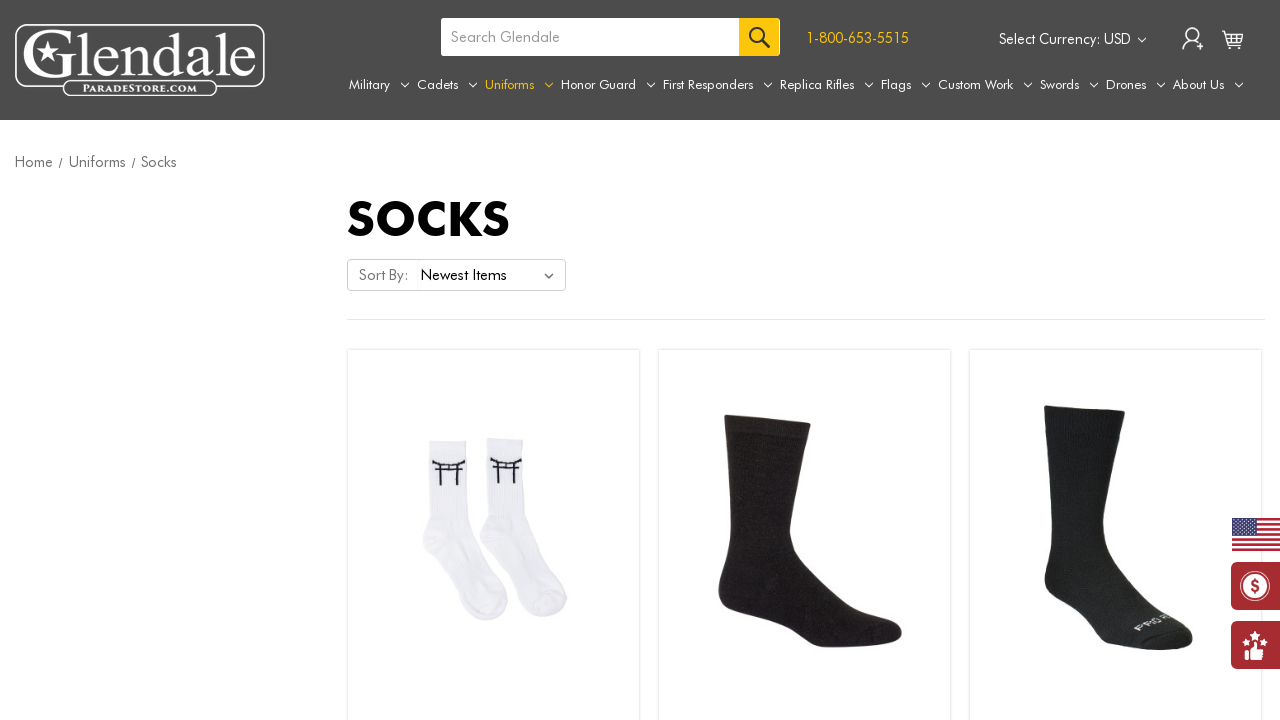

Verified product name 6 is visible
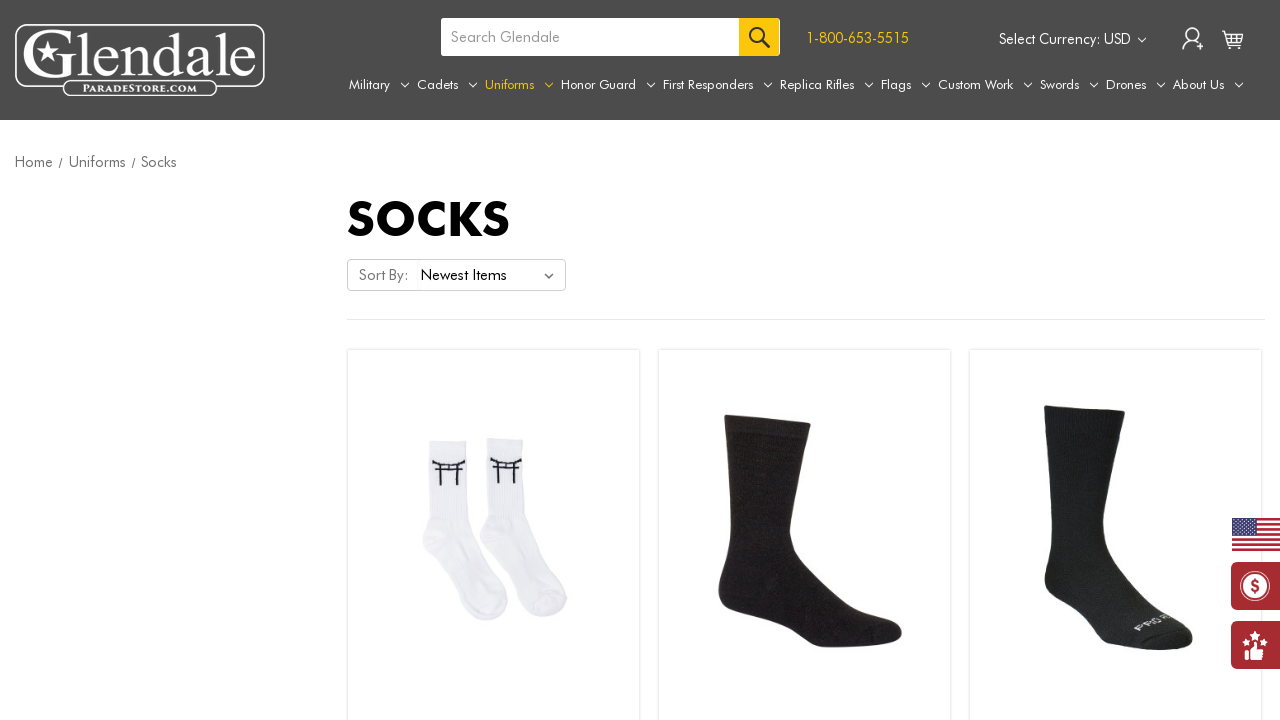

Verified product name 7 is visible
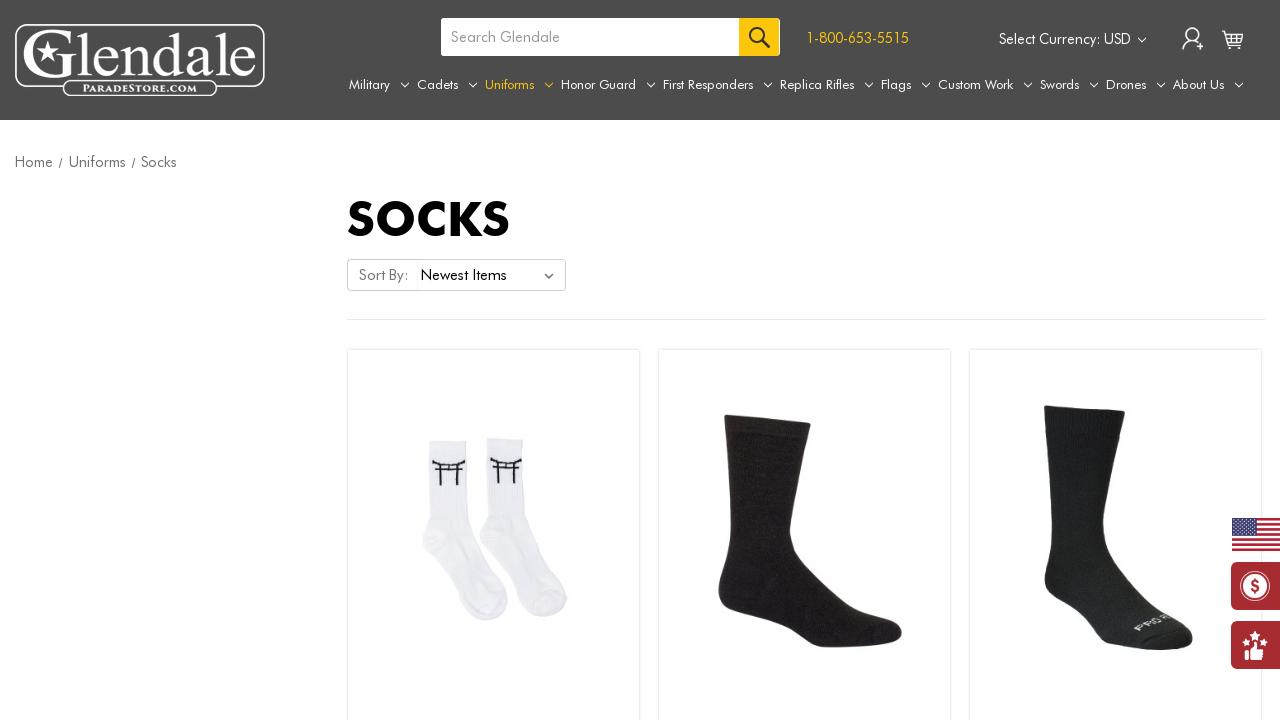

Verified product name 8 is visible
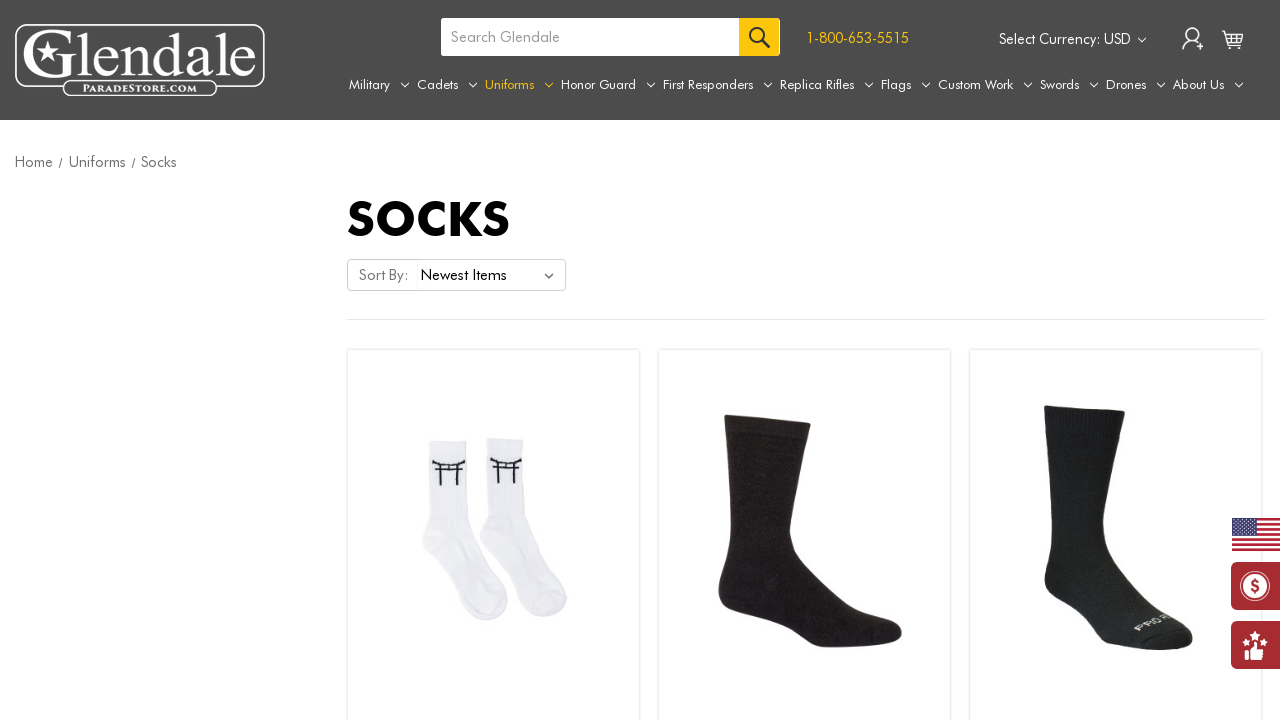

Verified product name 9 is visible
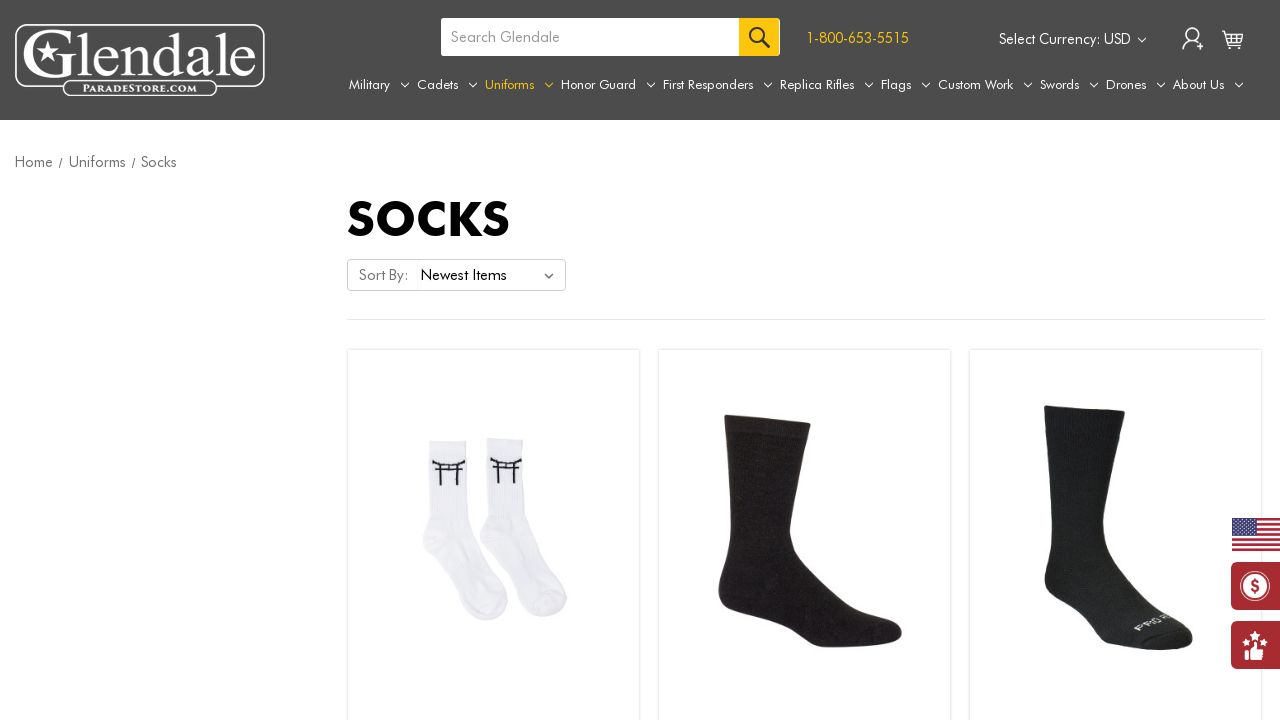

Verified product name 10 is visible
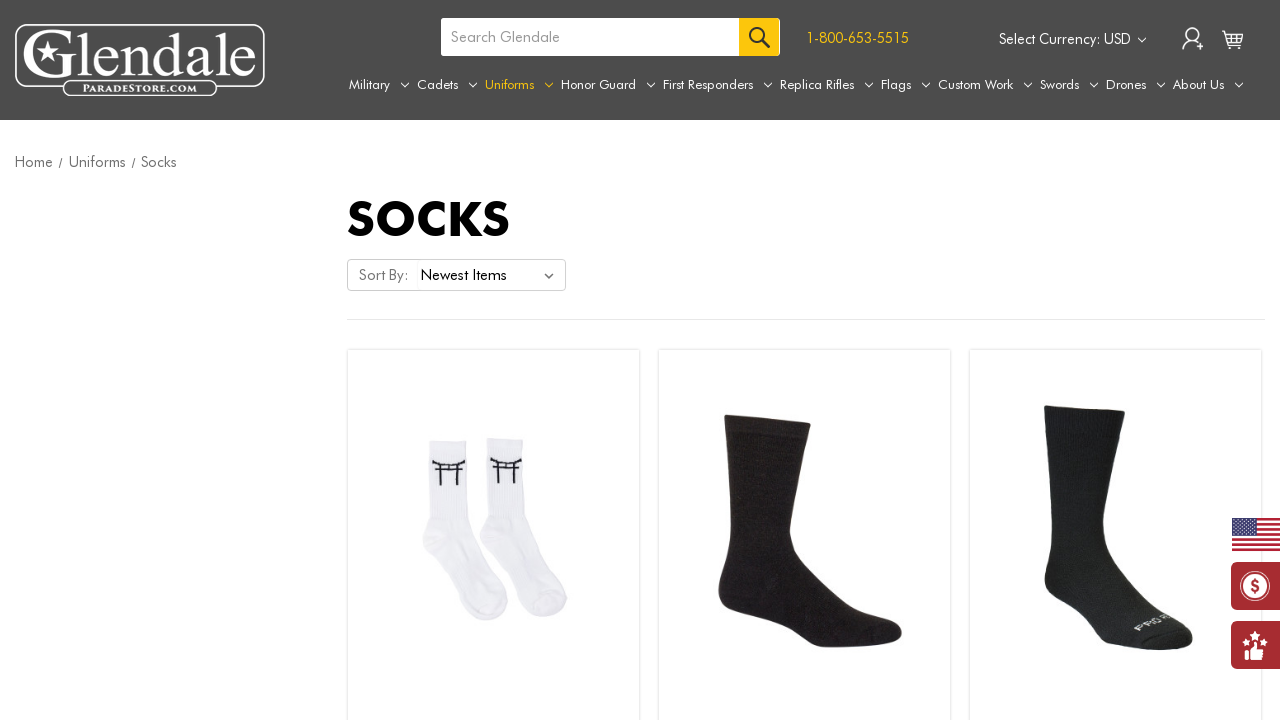

Verified product name 11 is visible
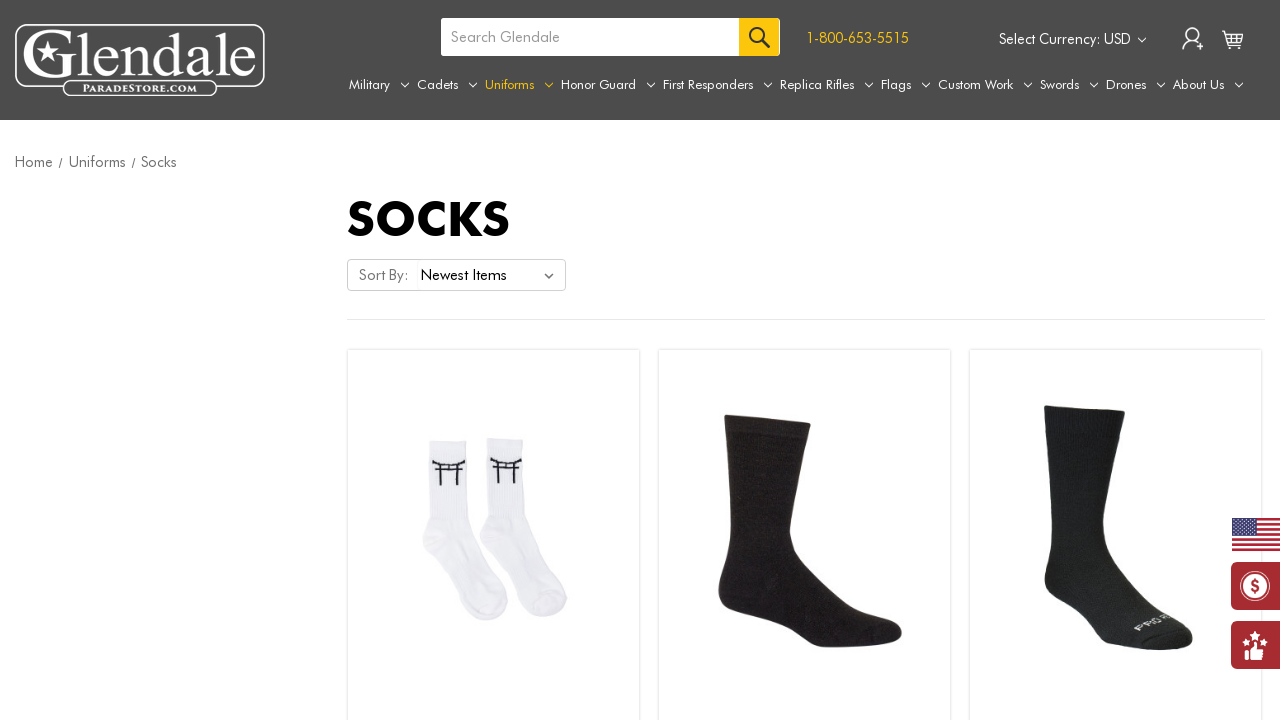

Verified product name 12 is visible
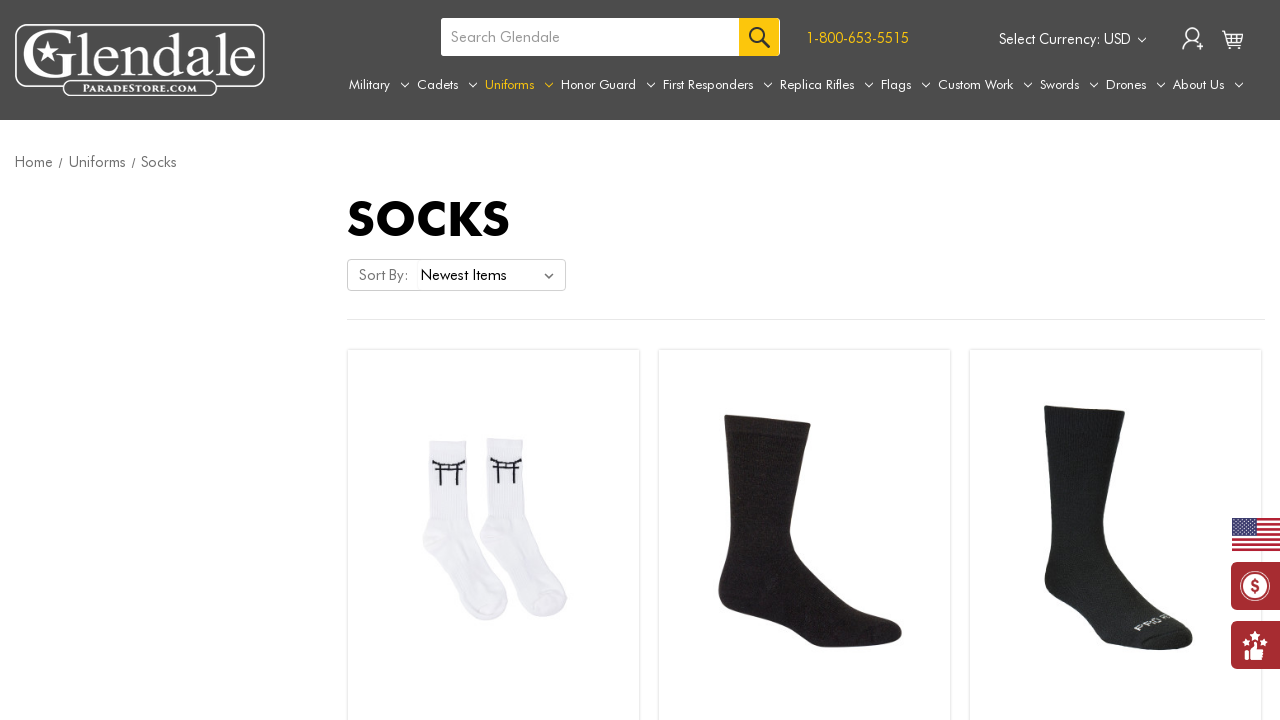

Verified product name 13 is visible
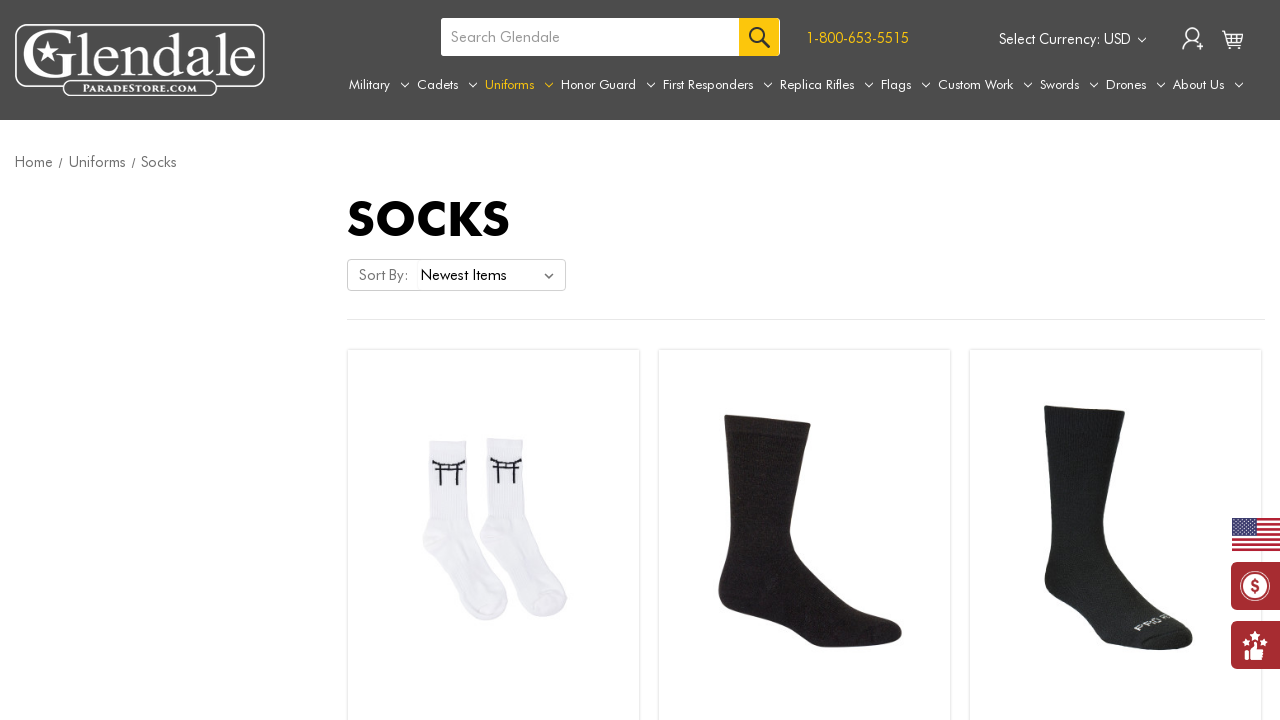

Verified product name 14 is visible
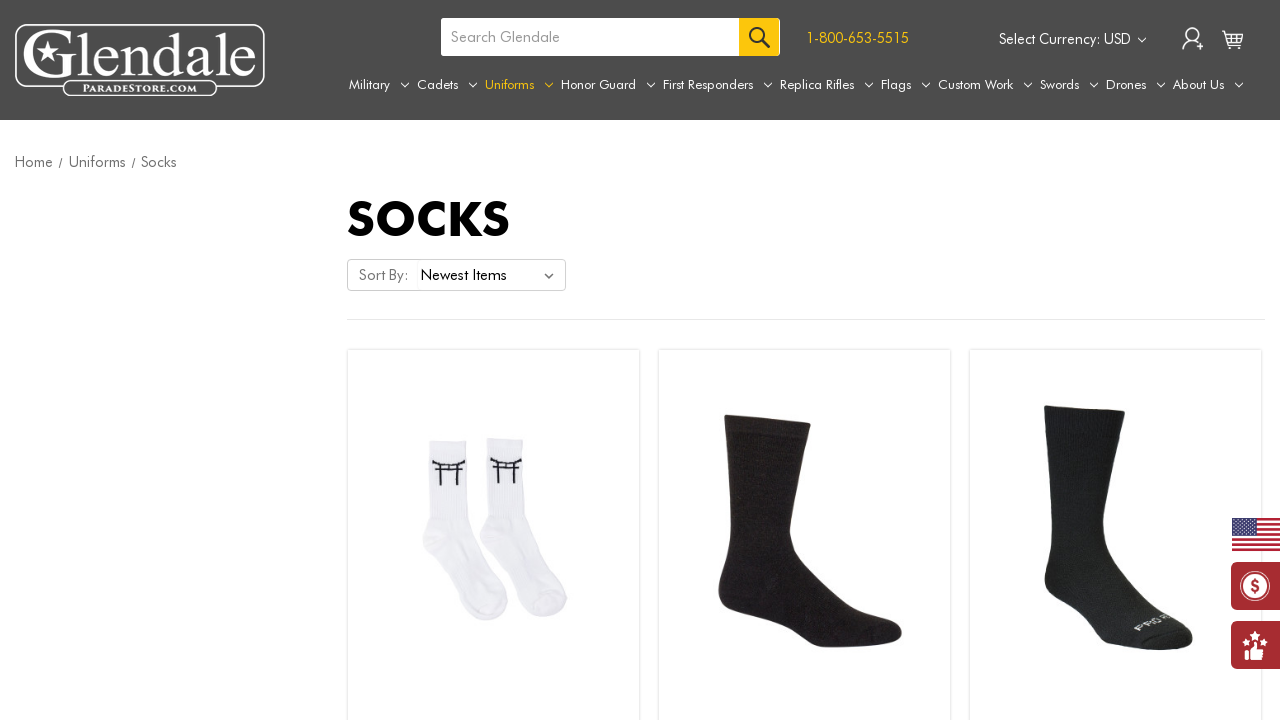

Verified product price 1 is visible
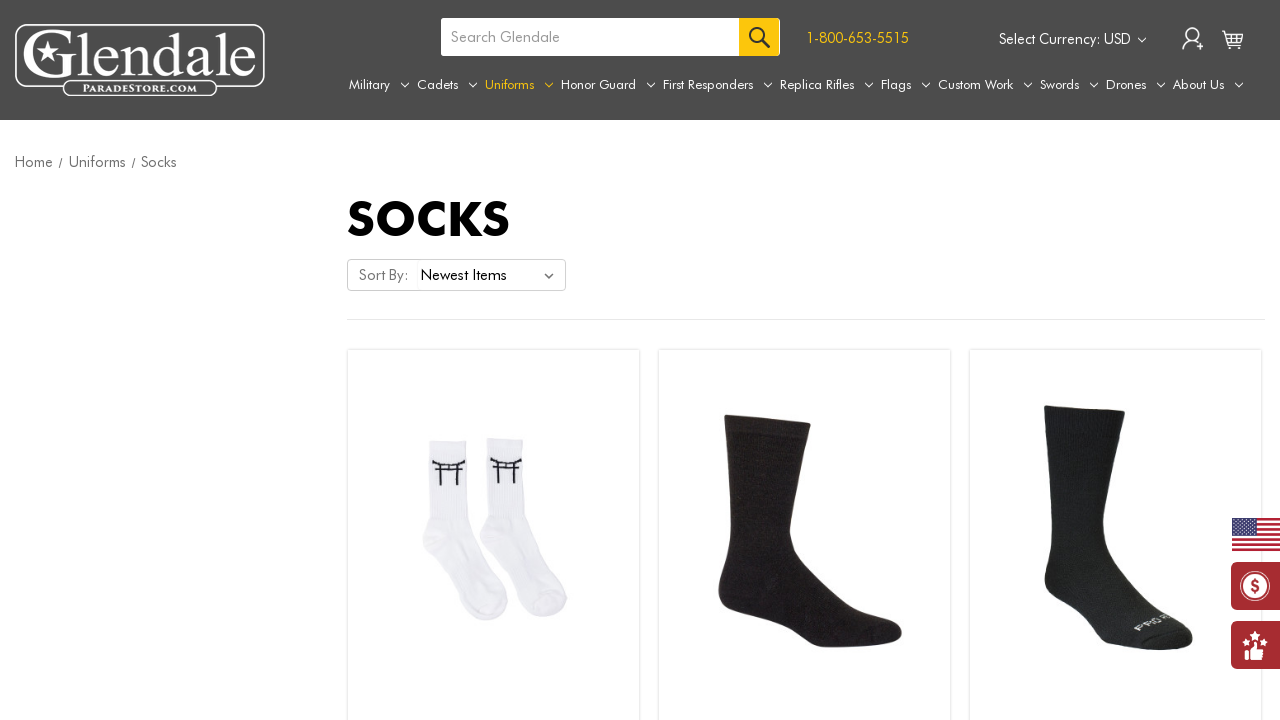

Verified product price 2 is visible
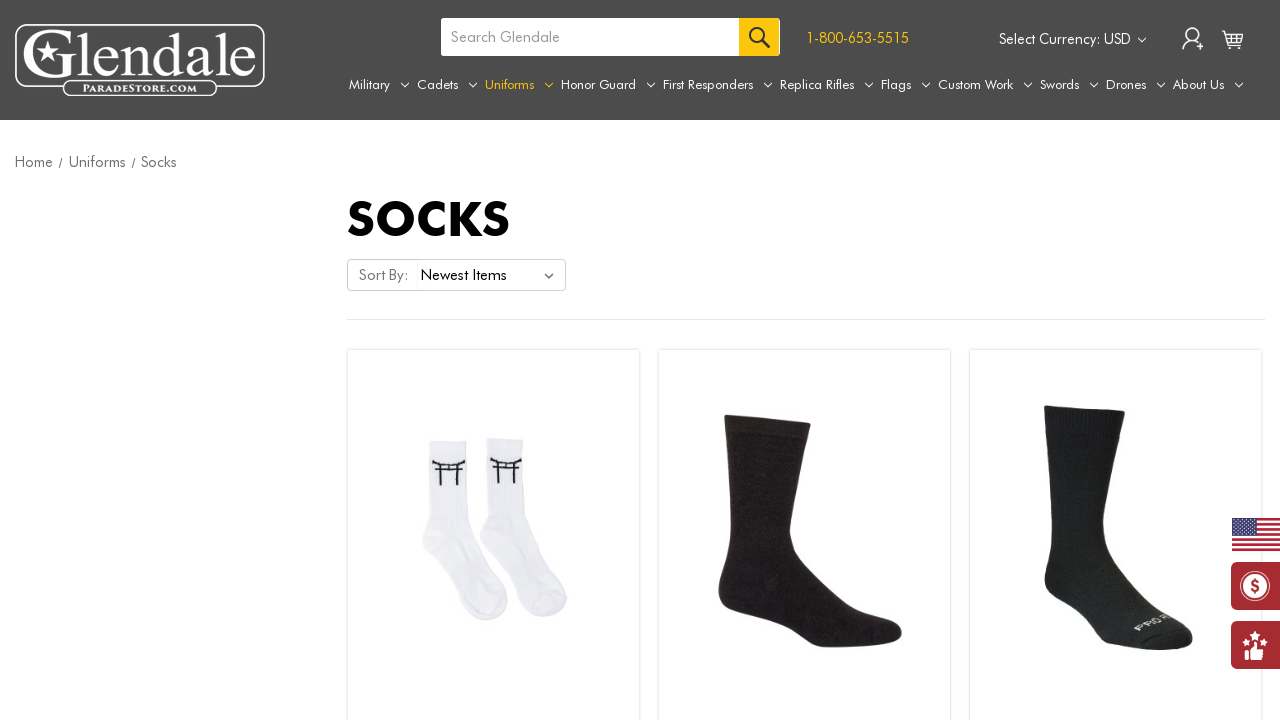

Verified product price 3 is visible
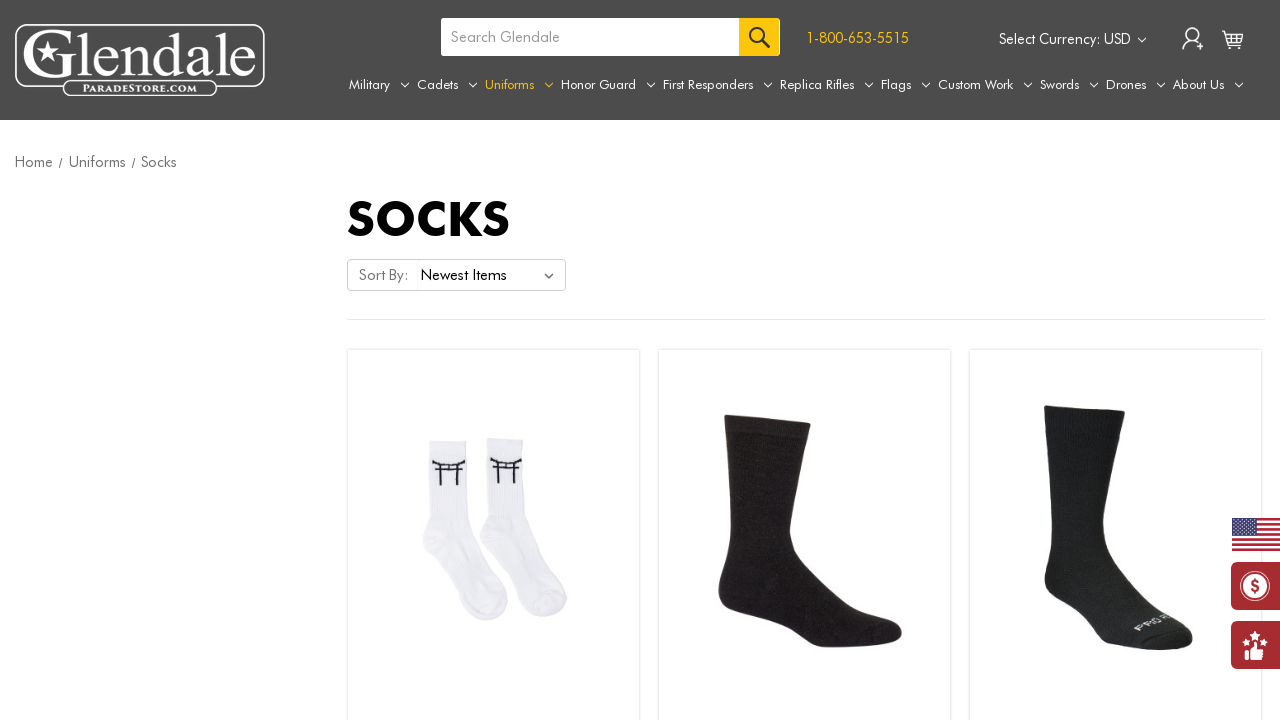

Verified product price 4 is visible
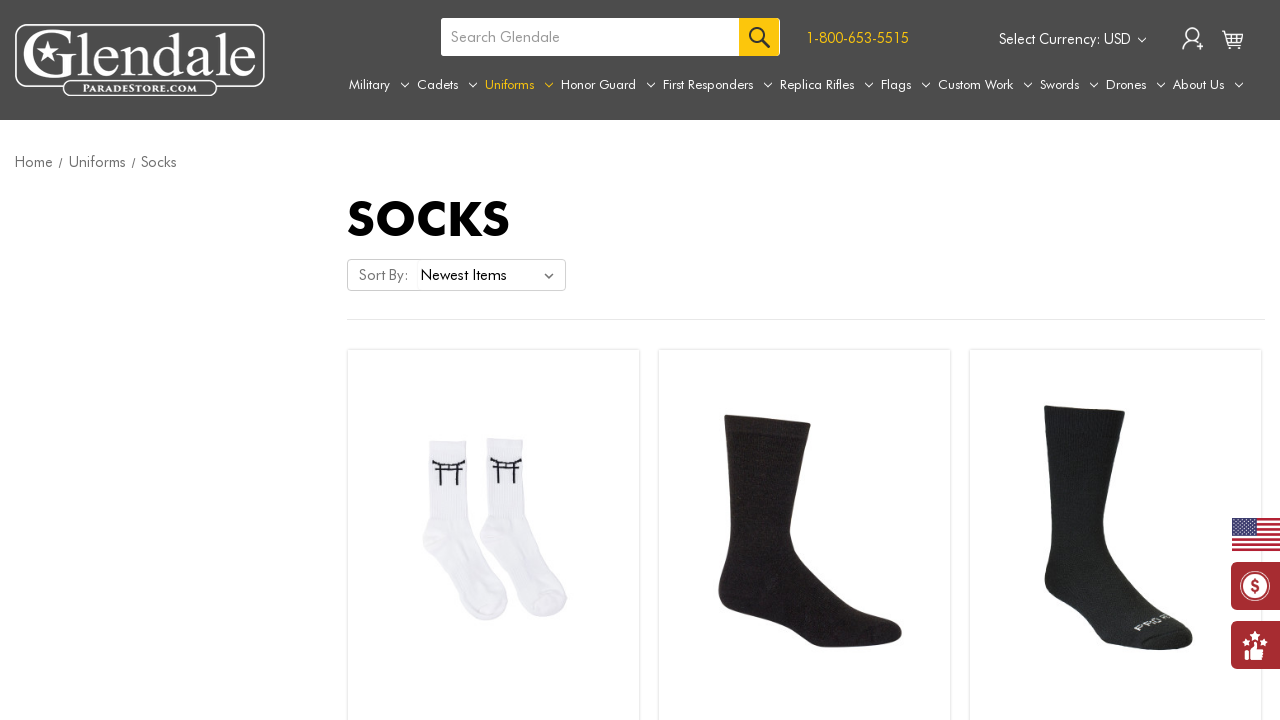

Verified product price 5 is visible
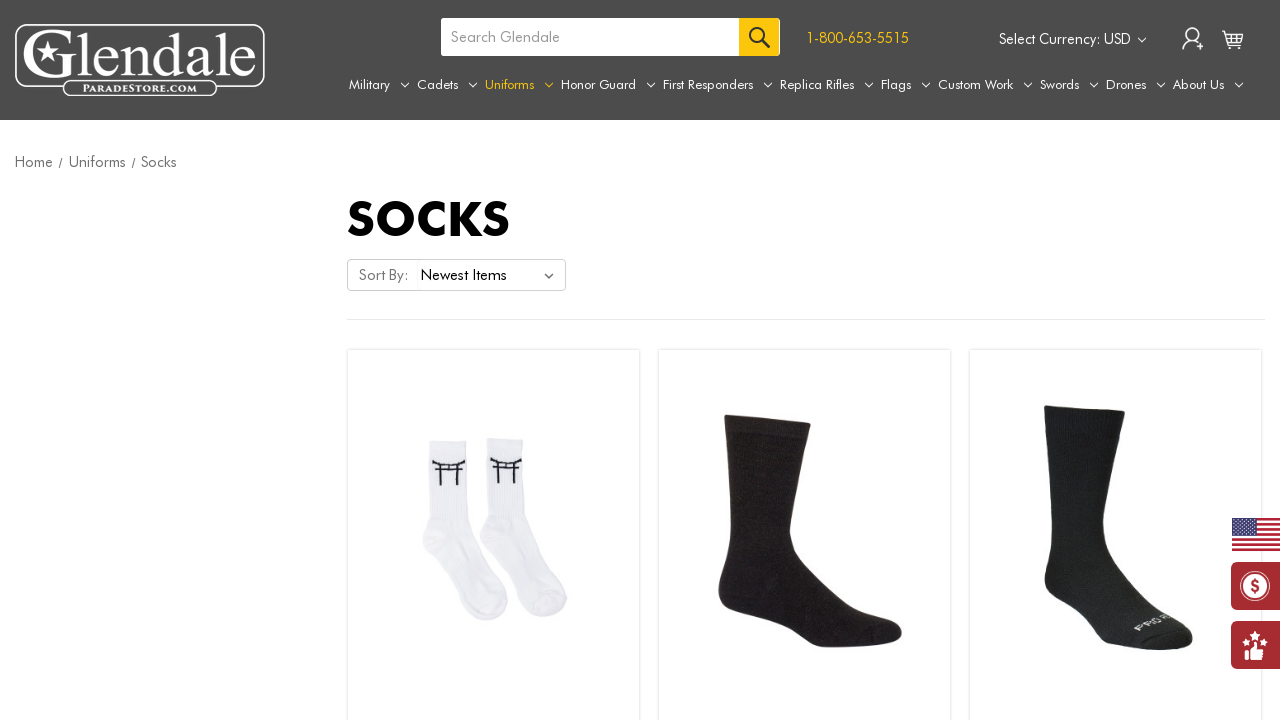

Verified product price 6 is visible
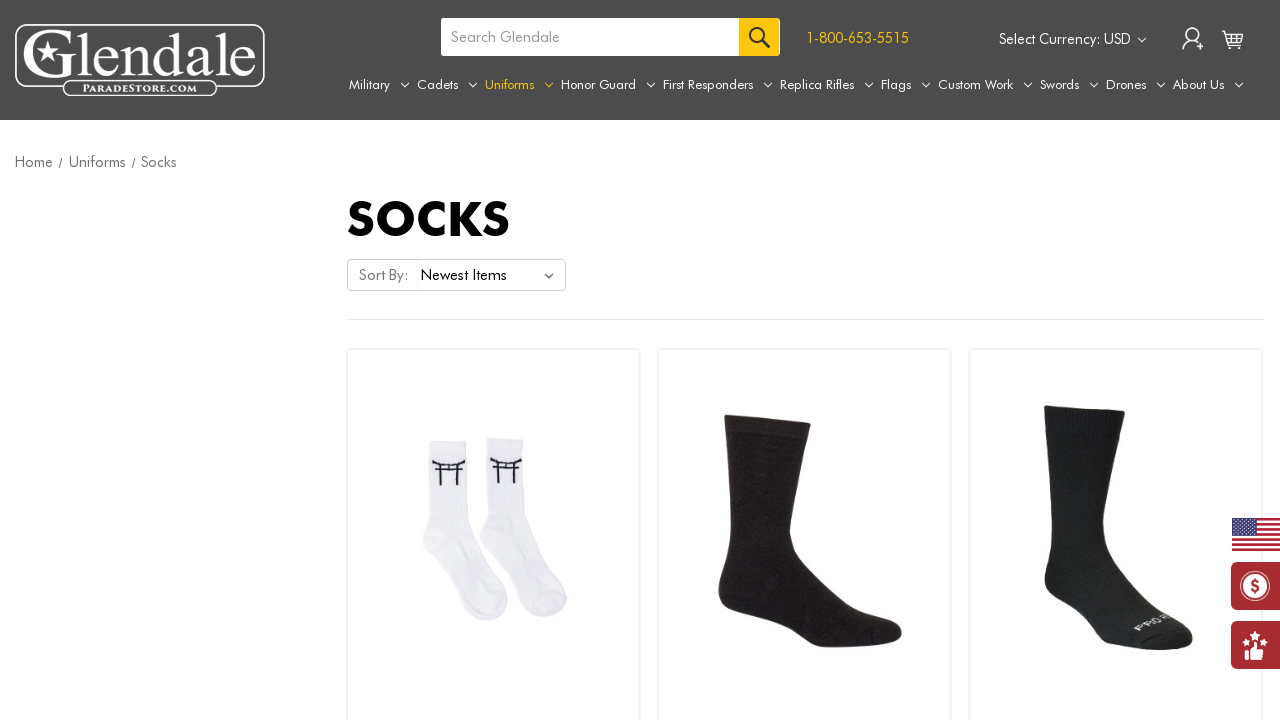

Verified product price 7 is visible
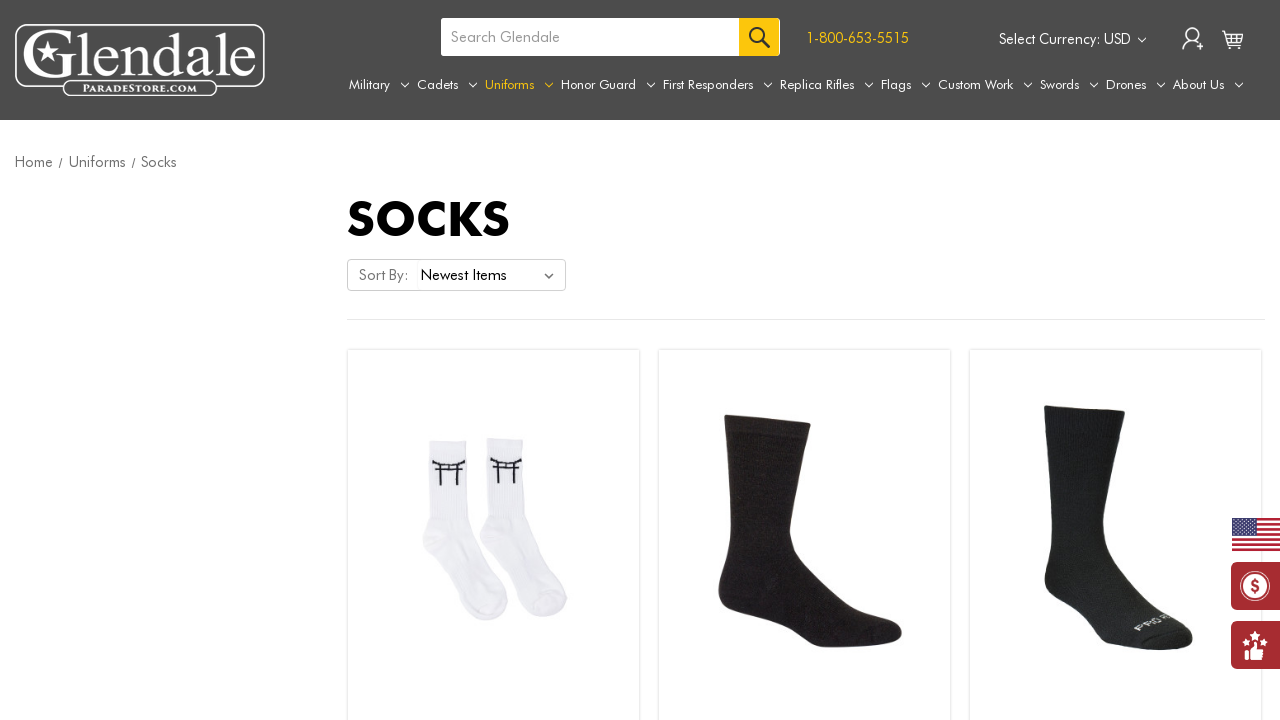

Verified product price 8 is visible
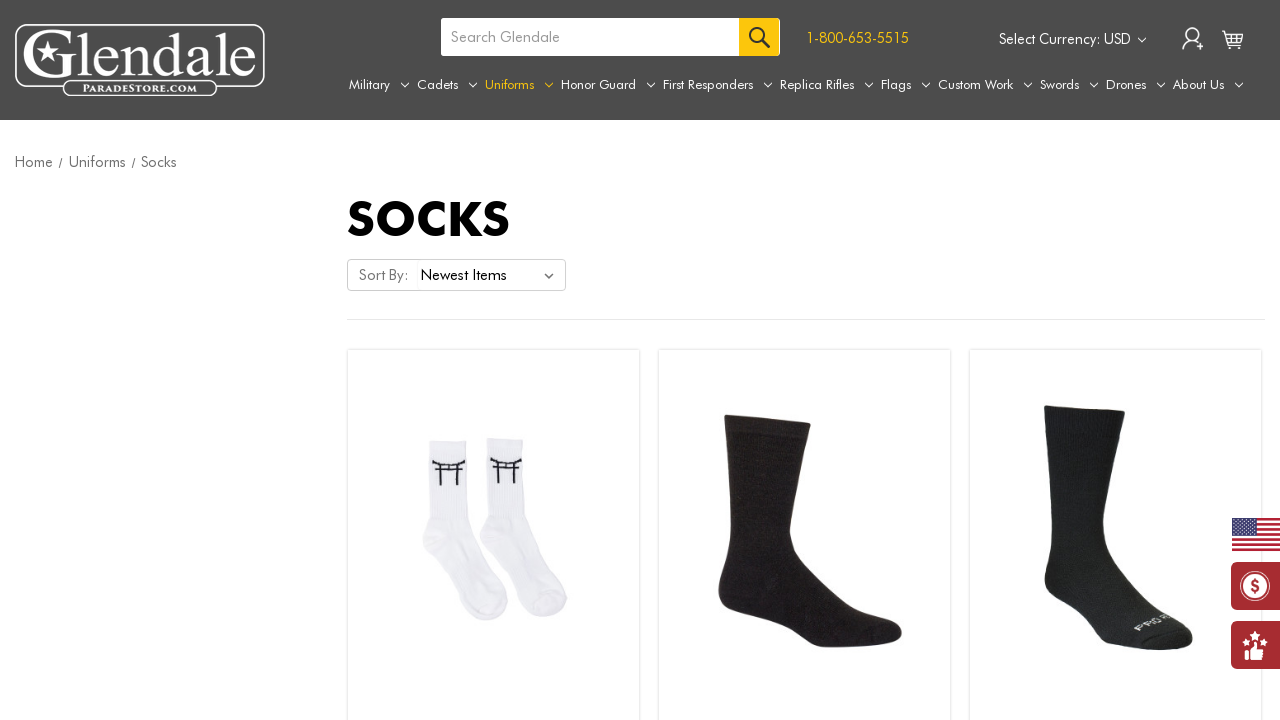

Verified product price 9 is visible
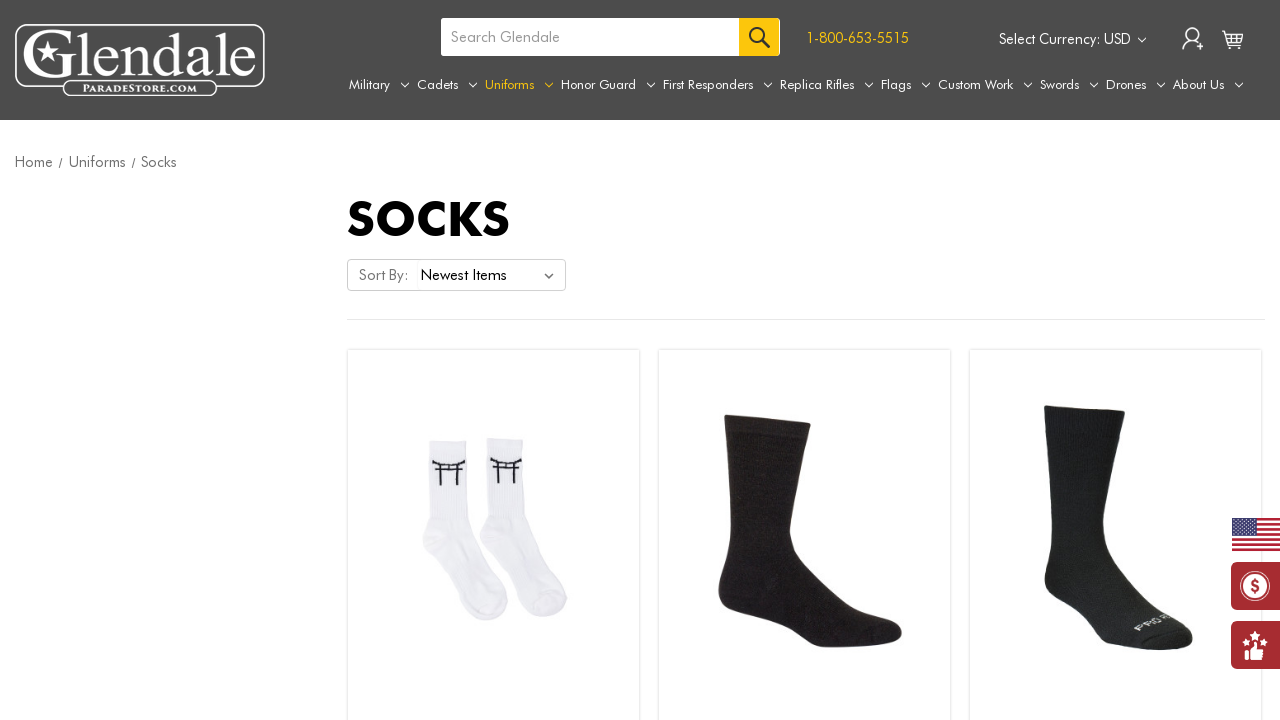

Verified product price 10 is visible
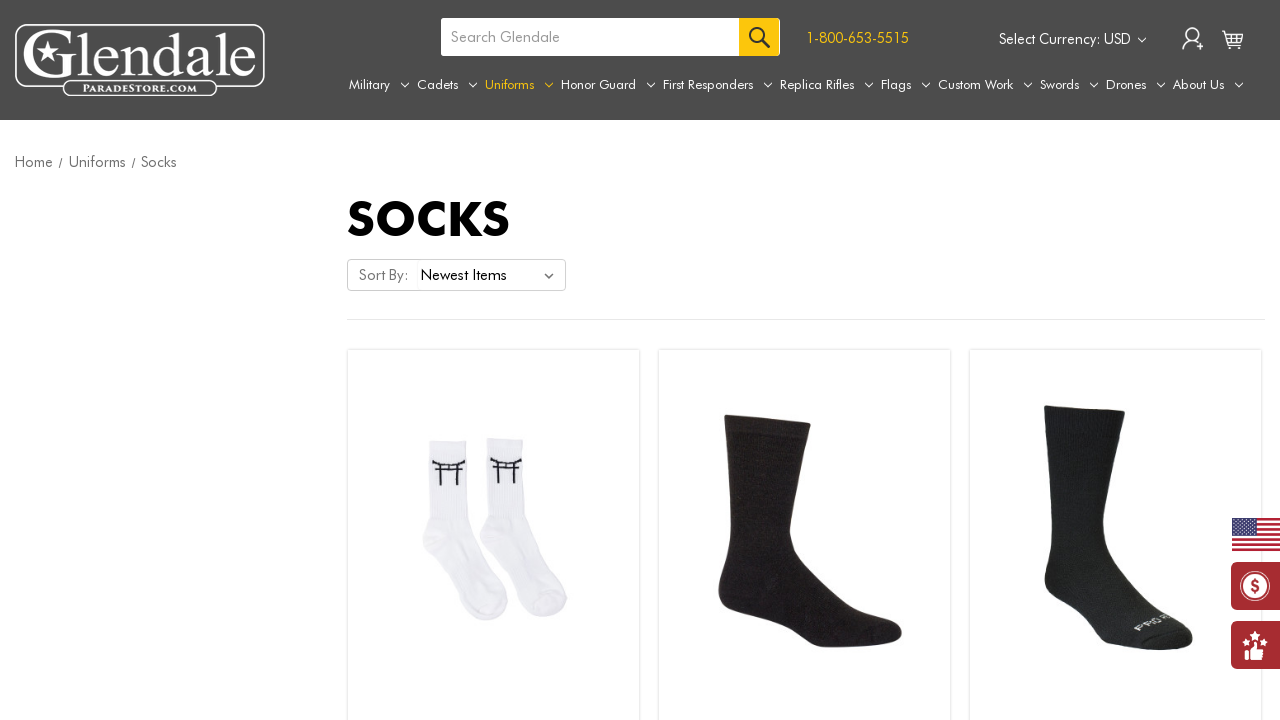

Verified product price 11 is visible
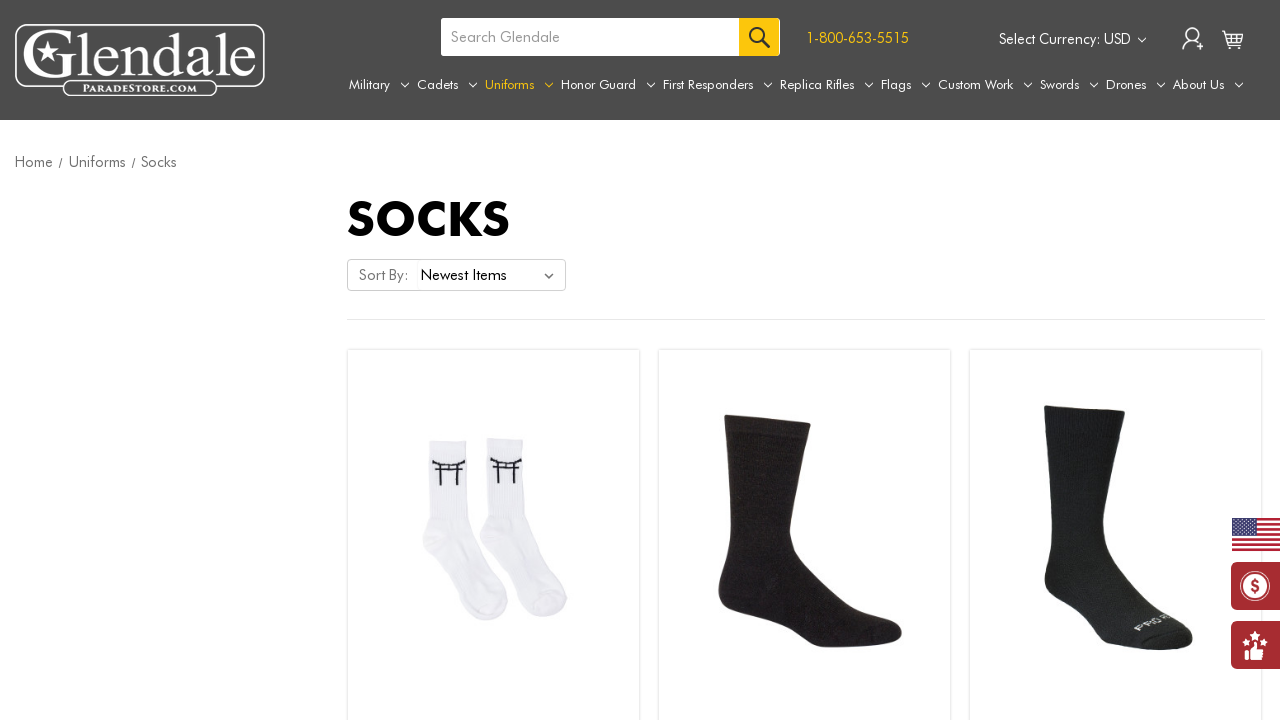

Verified product price 12 is visible
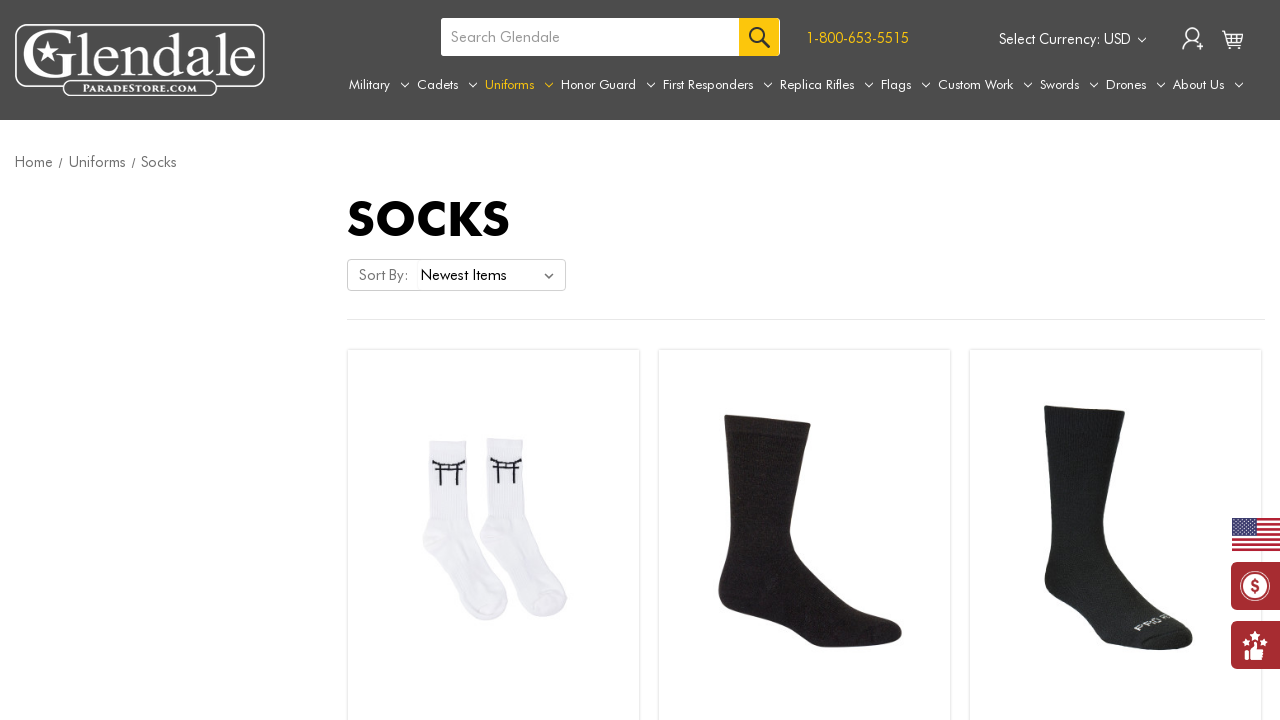

Verified product price 13 is visible
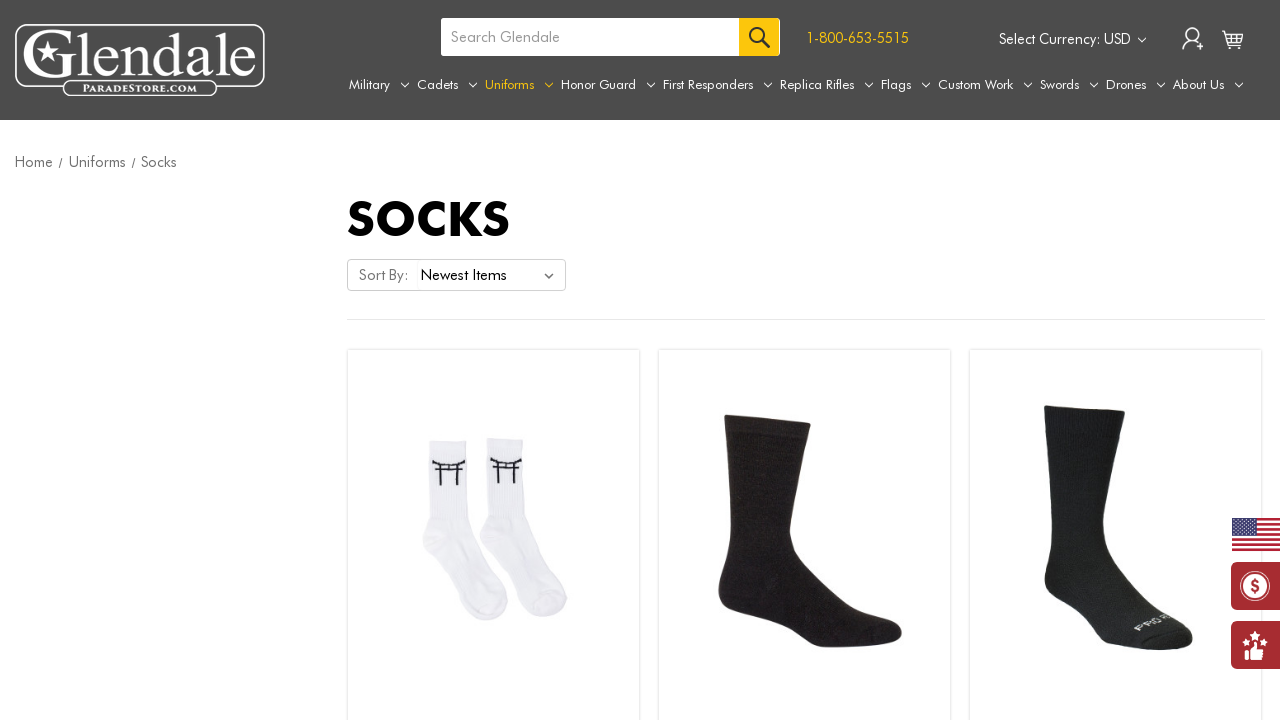

Verified product price 14 is visible
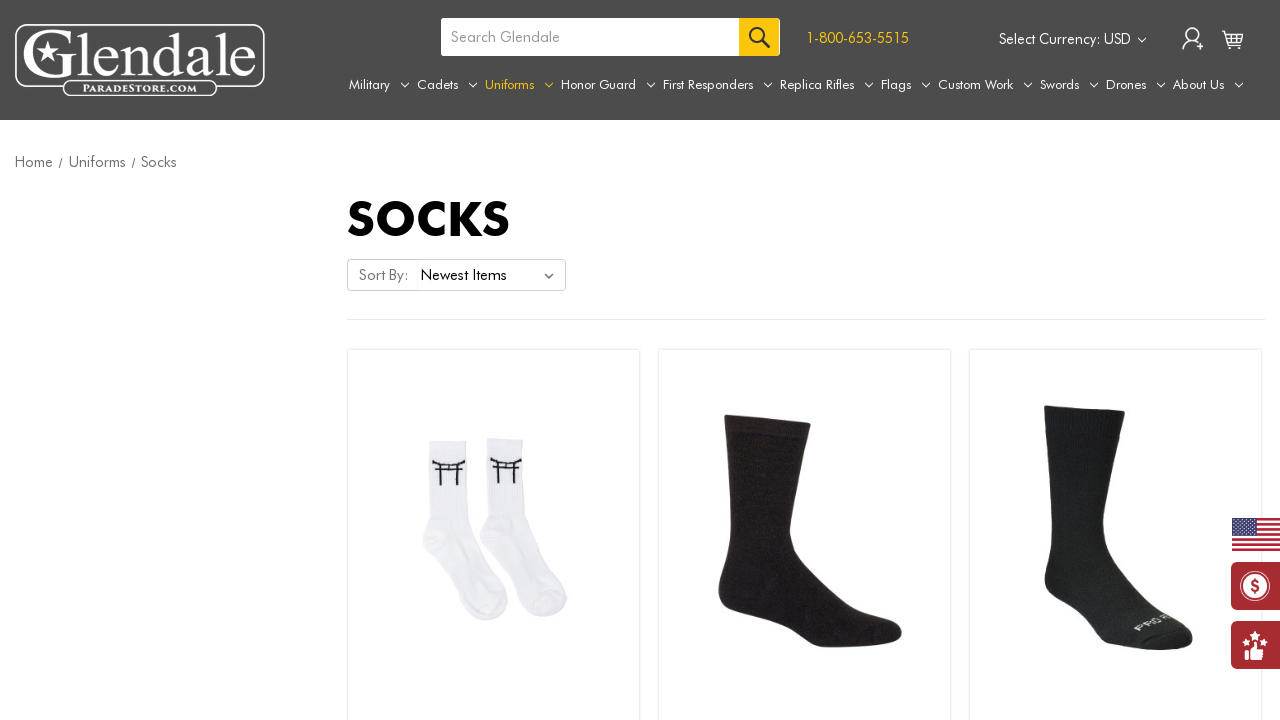

Verified product button 1 is enabled
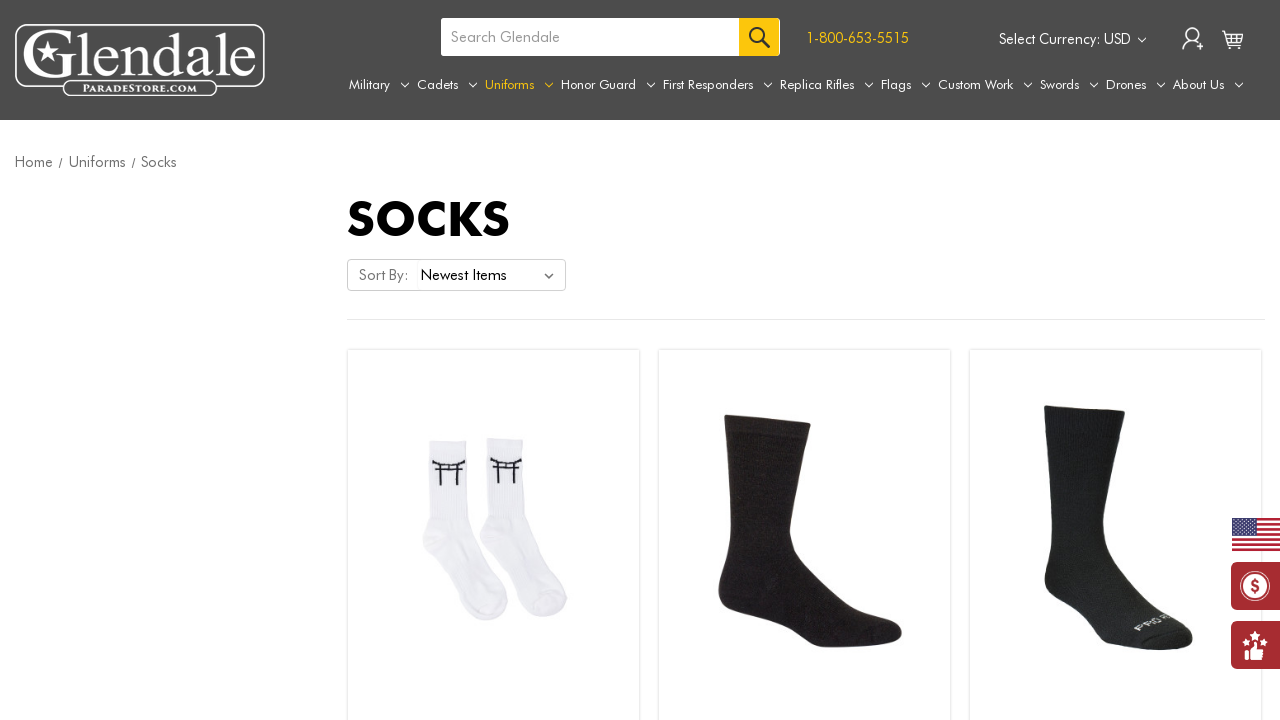

Verified product button 2 is enabled
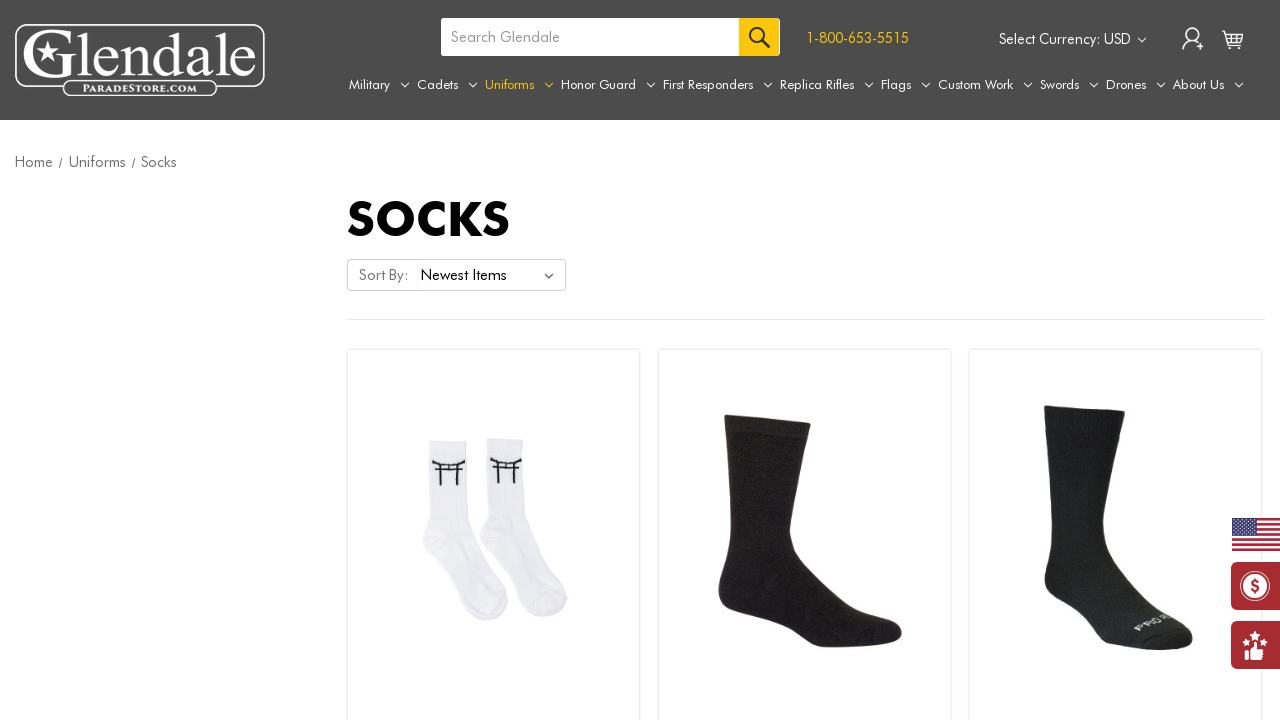

Verified product button 3 is enabled
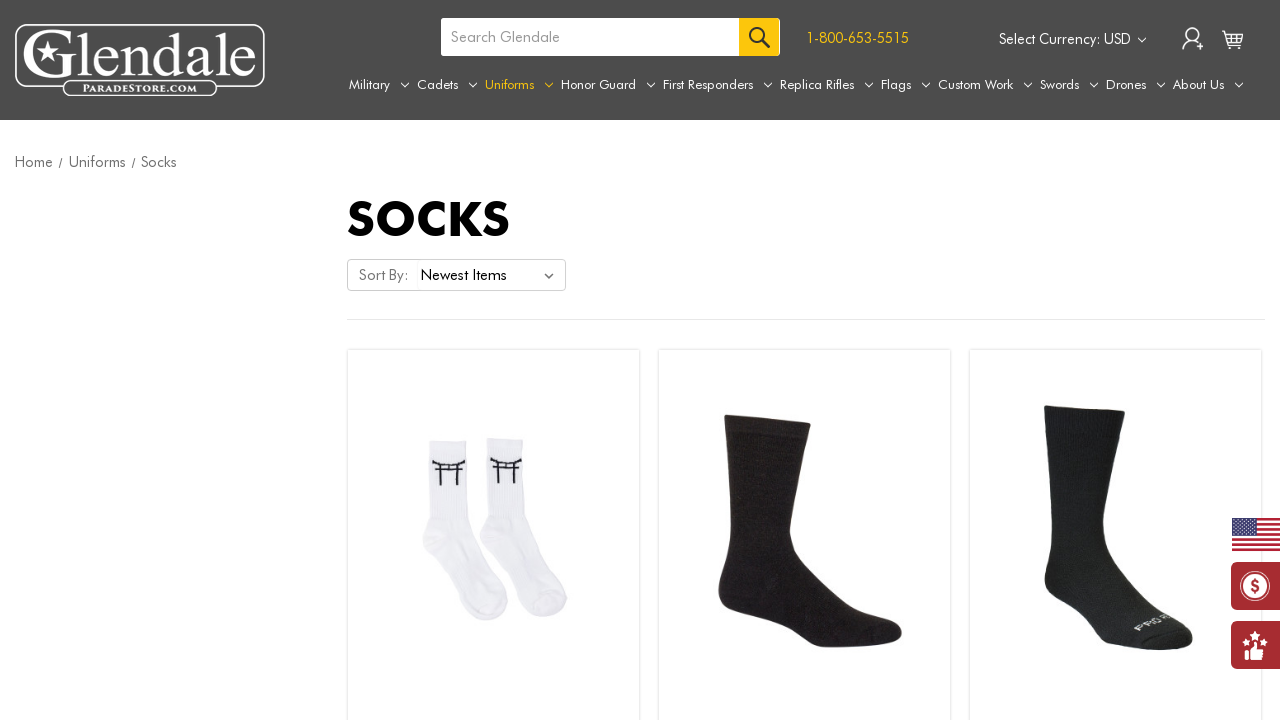

Verified product button 4 is enabled
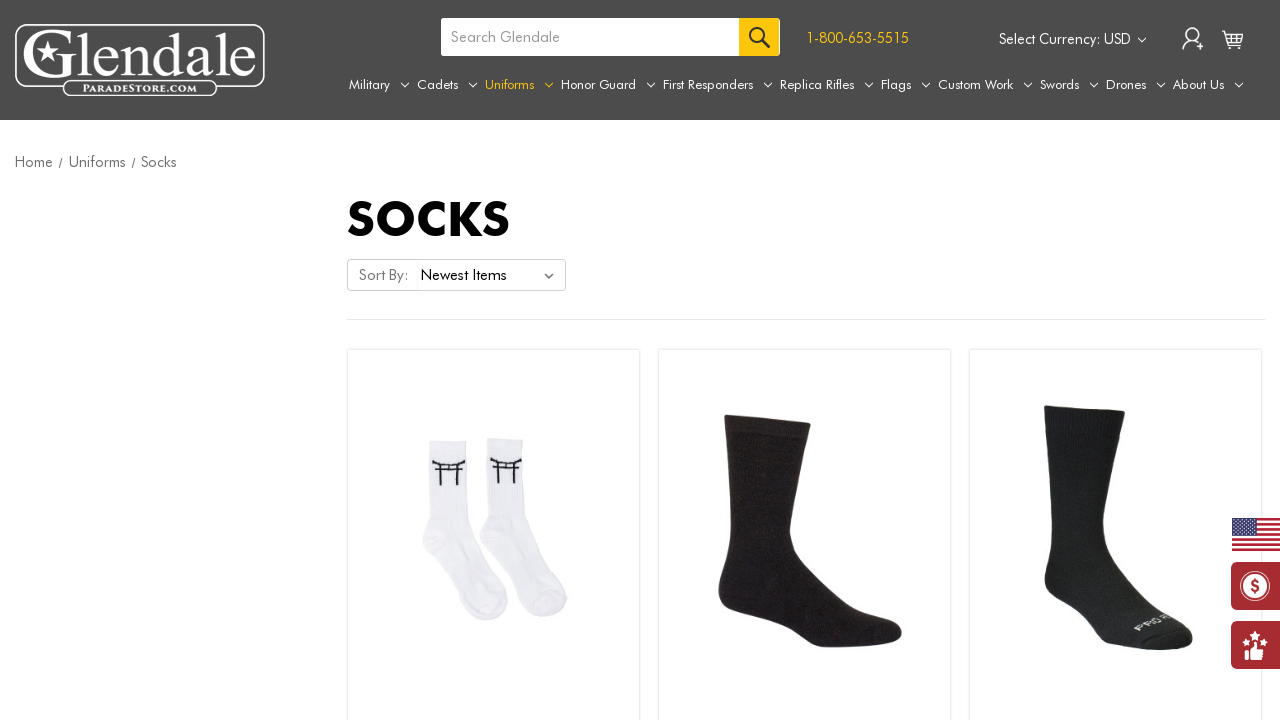

Verified product button 5 is enabled
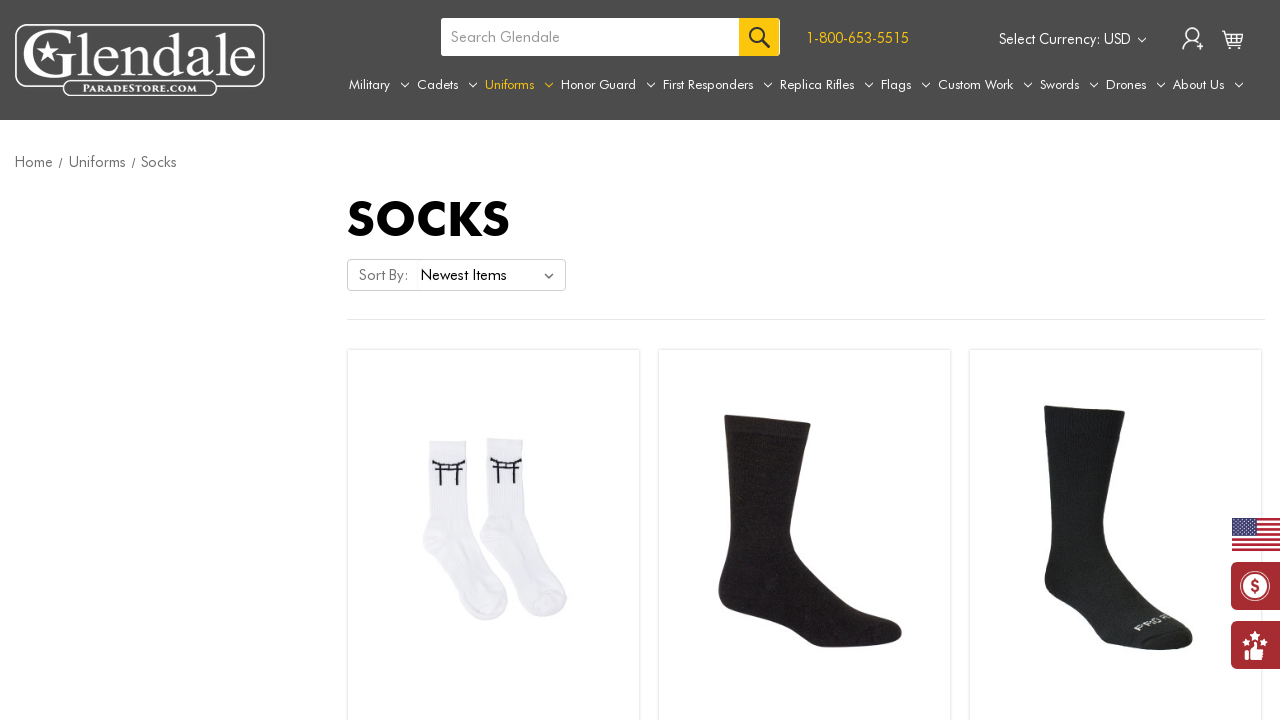

Verified product button 6 is enabled
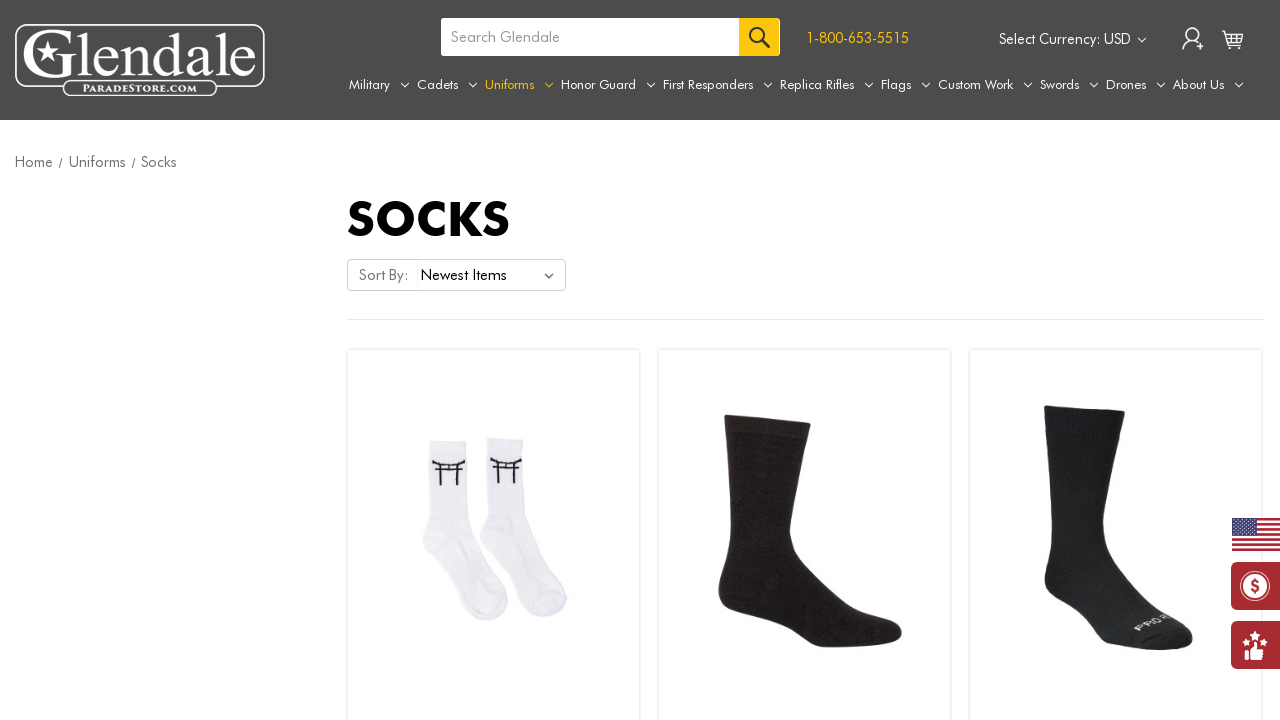

Verified product button 7 is enabled
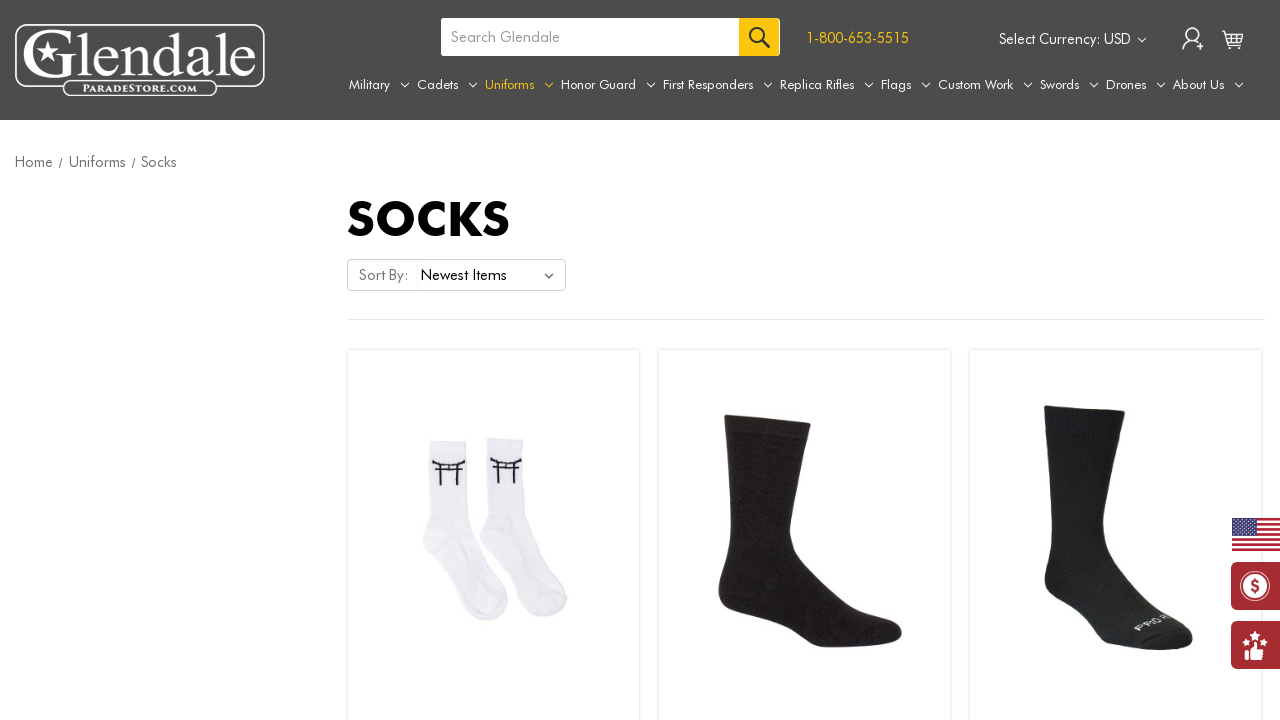

Verified product button 8 is enabled
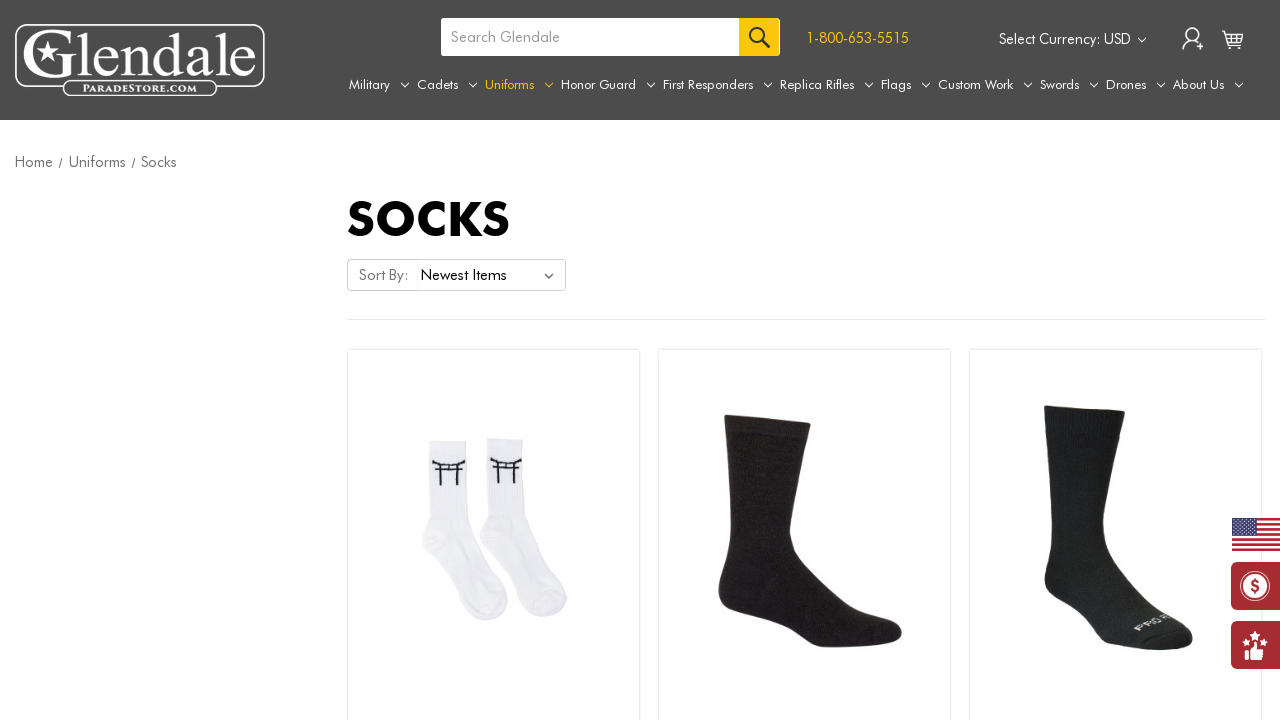

Verified product button 9 is enabled
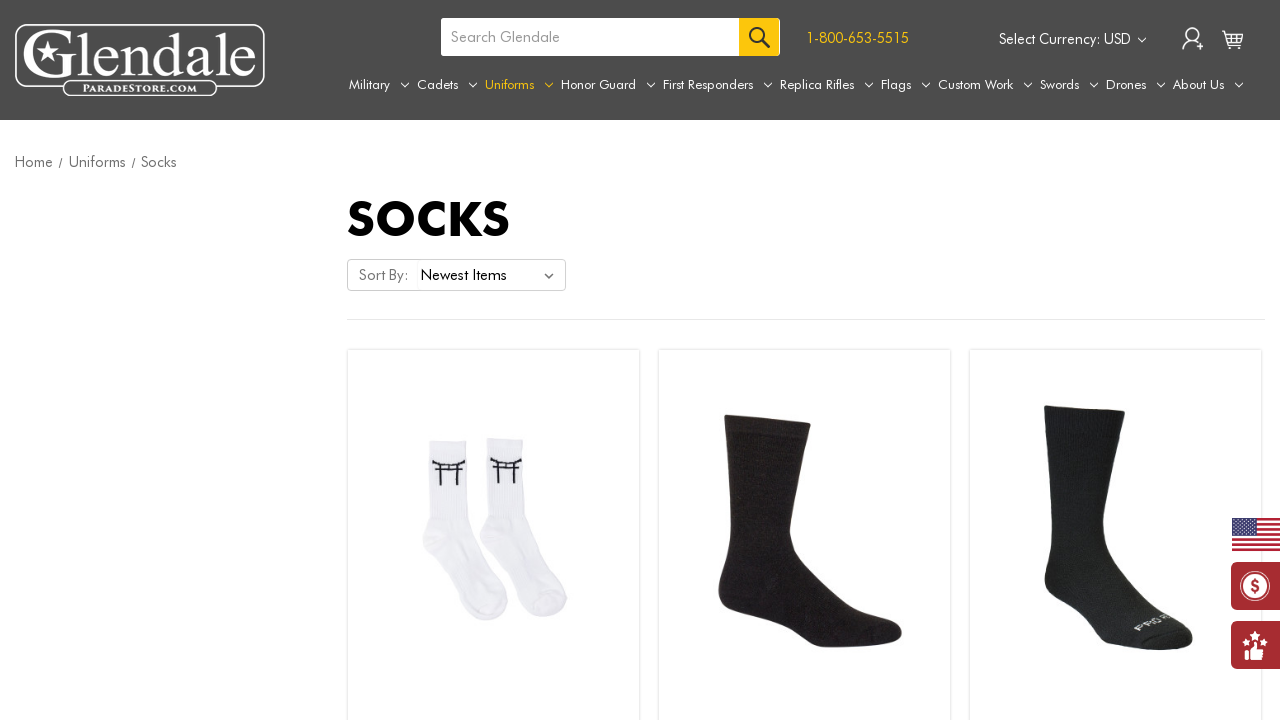

Verified product button 10 is enabled
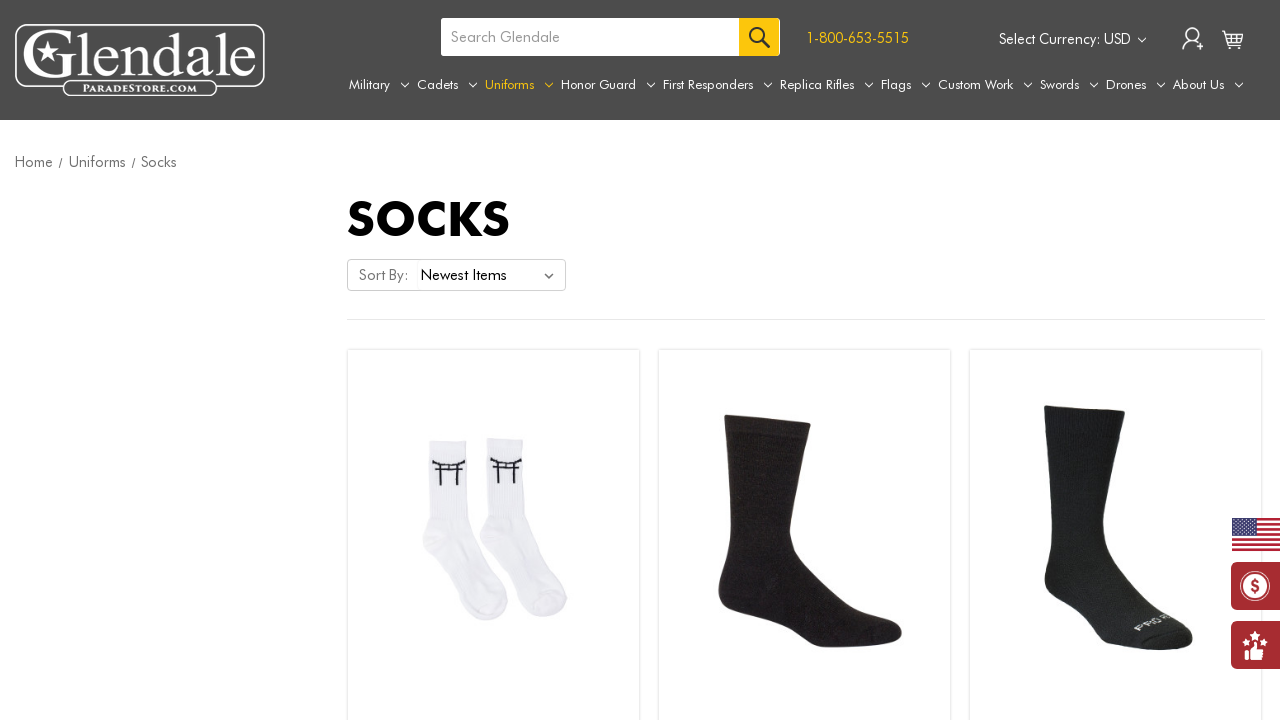

Verified product button 11 is enabled
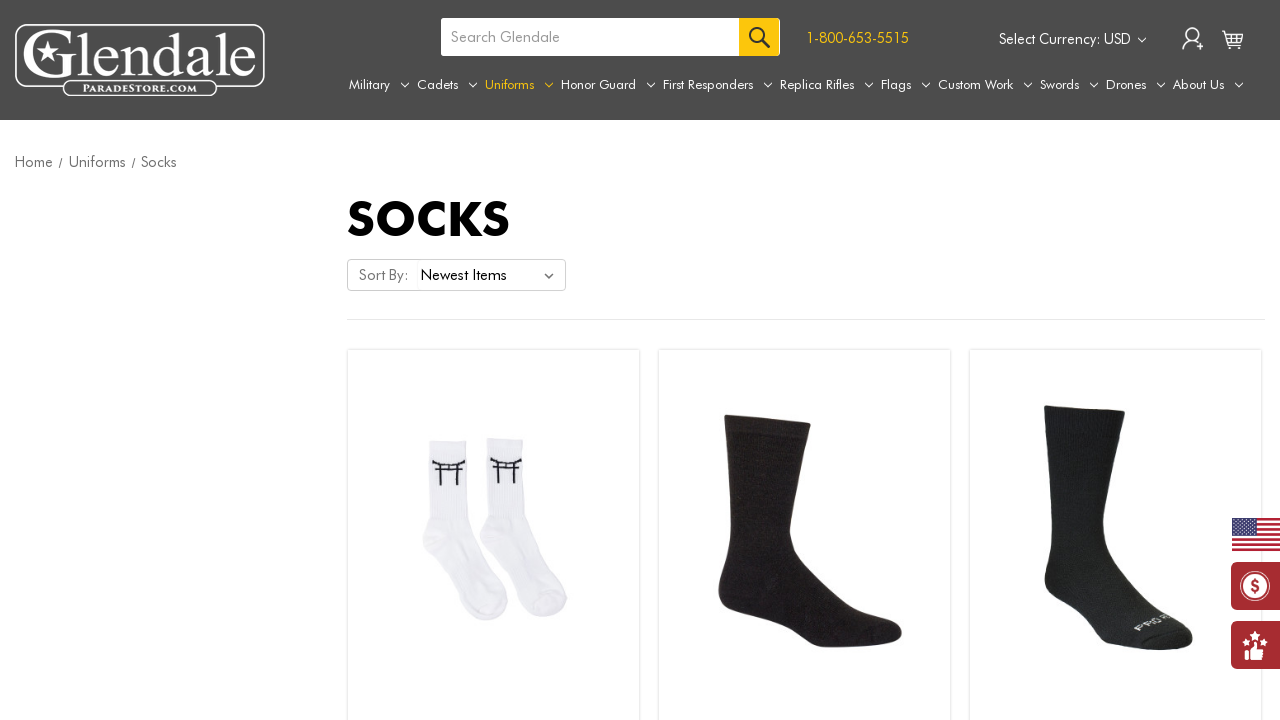

Verified product button 12 is enabled
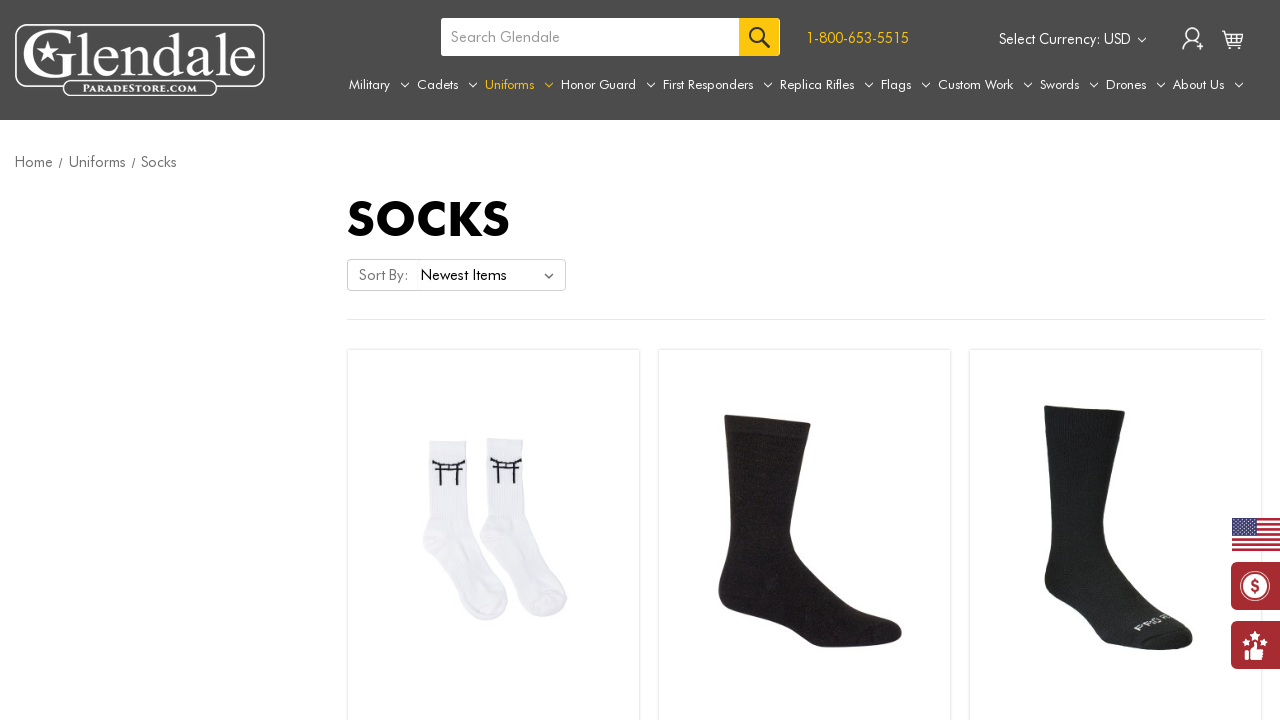

Verified product button 13 is enabled
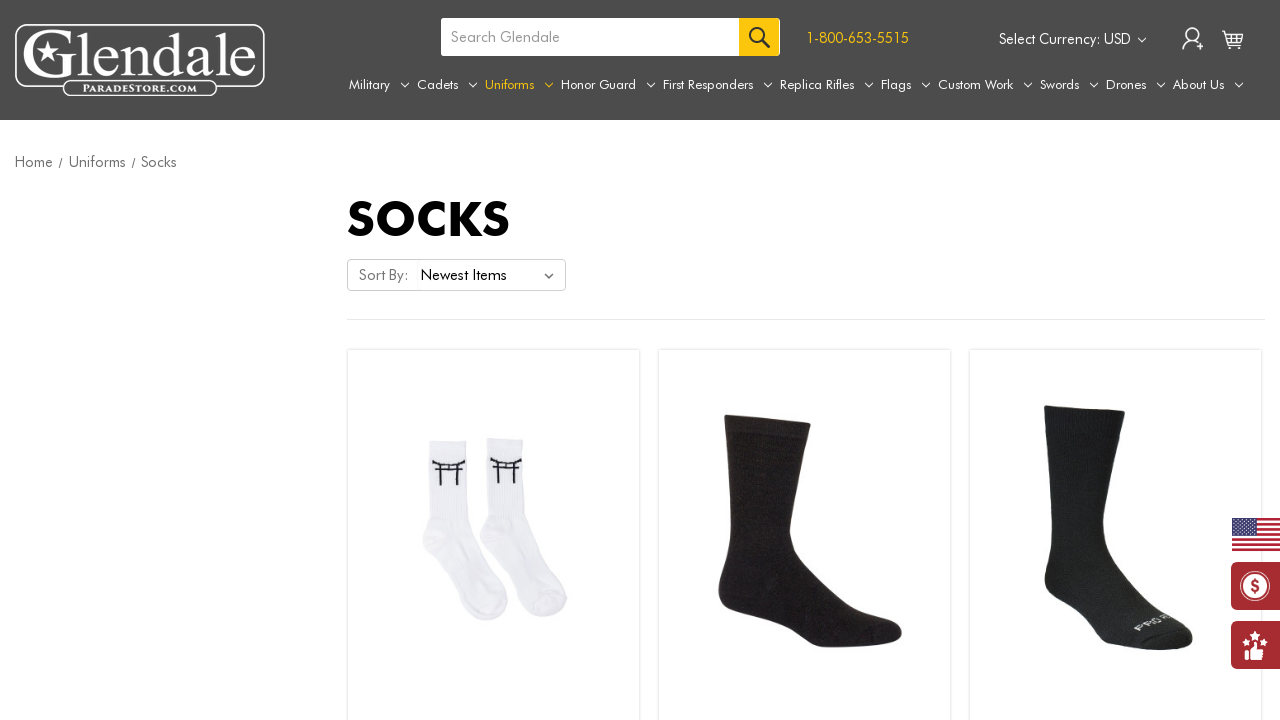

Verified product button 14 is enabled
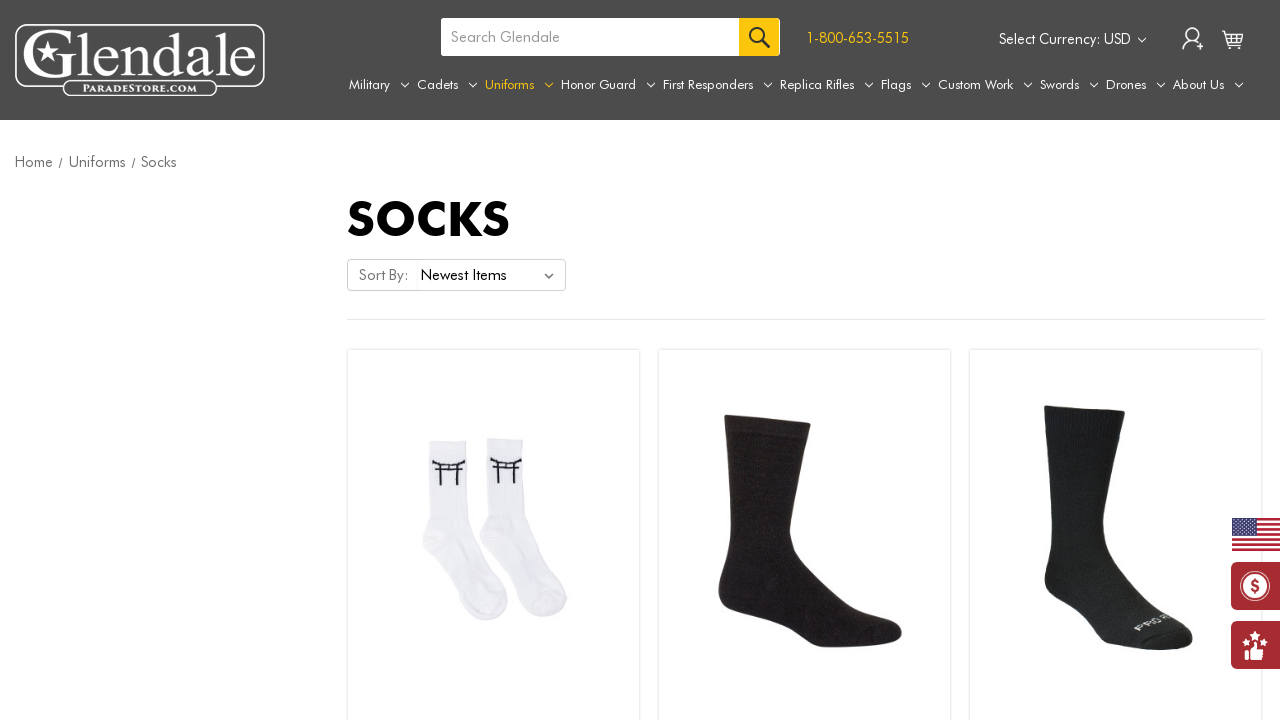

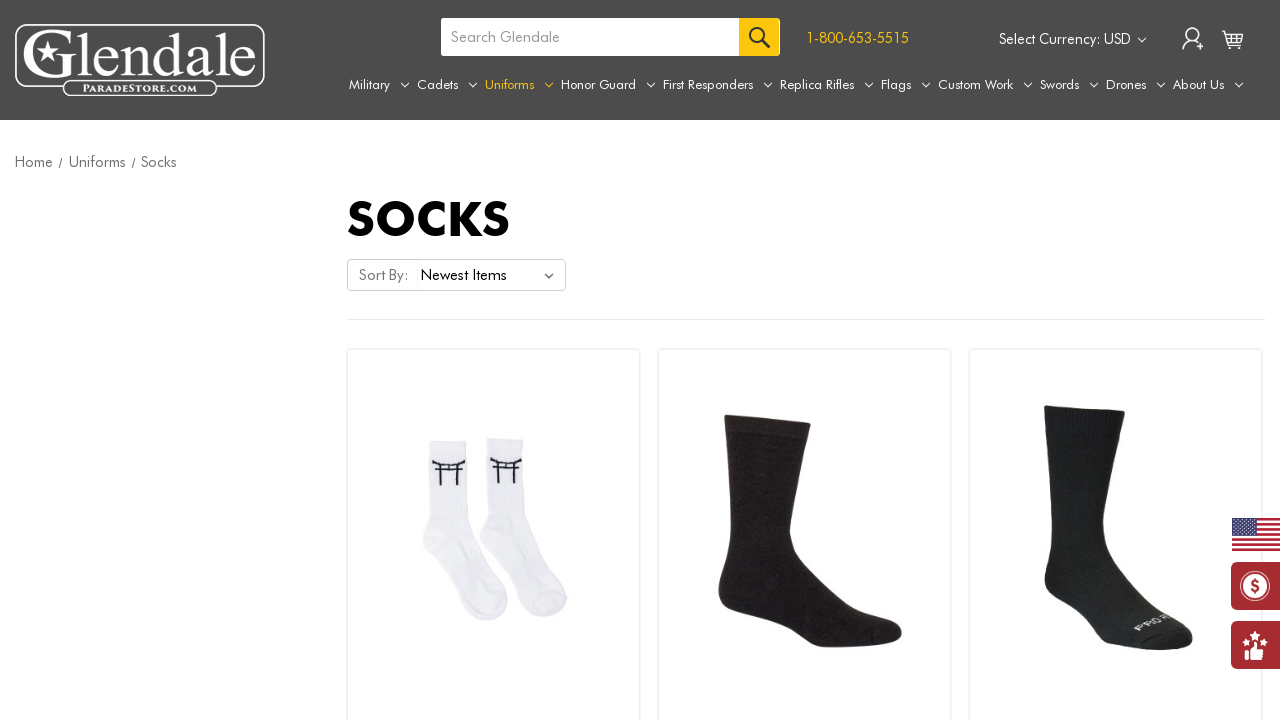